Tests jQuery UI datepicker by navigating through months to select a specific past date (December 23, 2023)

Starting URL: https://jqueryui.com/datepicker/

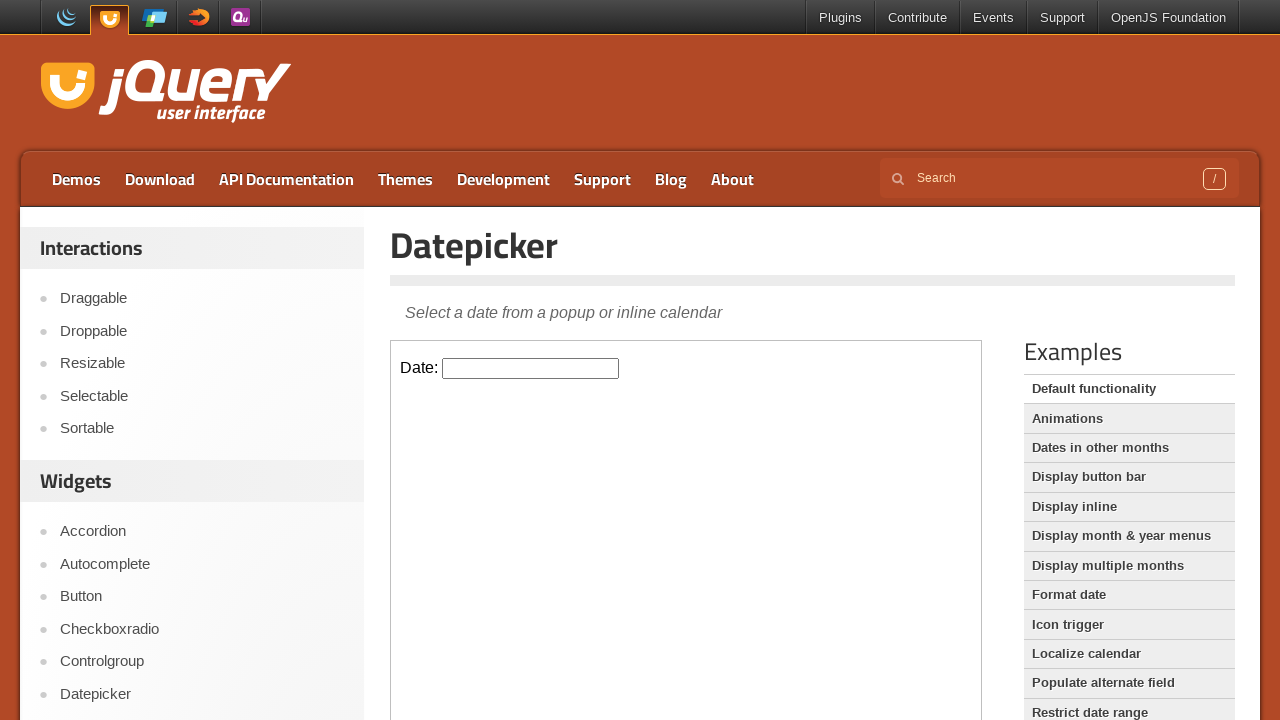

Located and switched to datepicker iframe
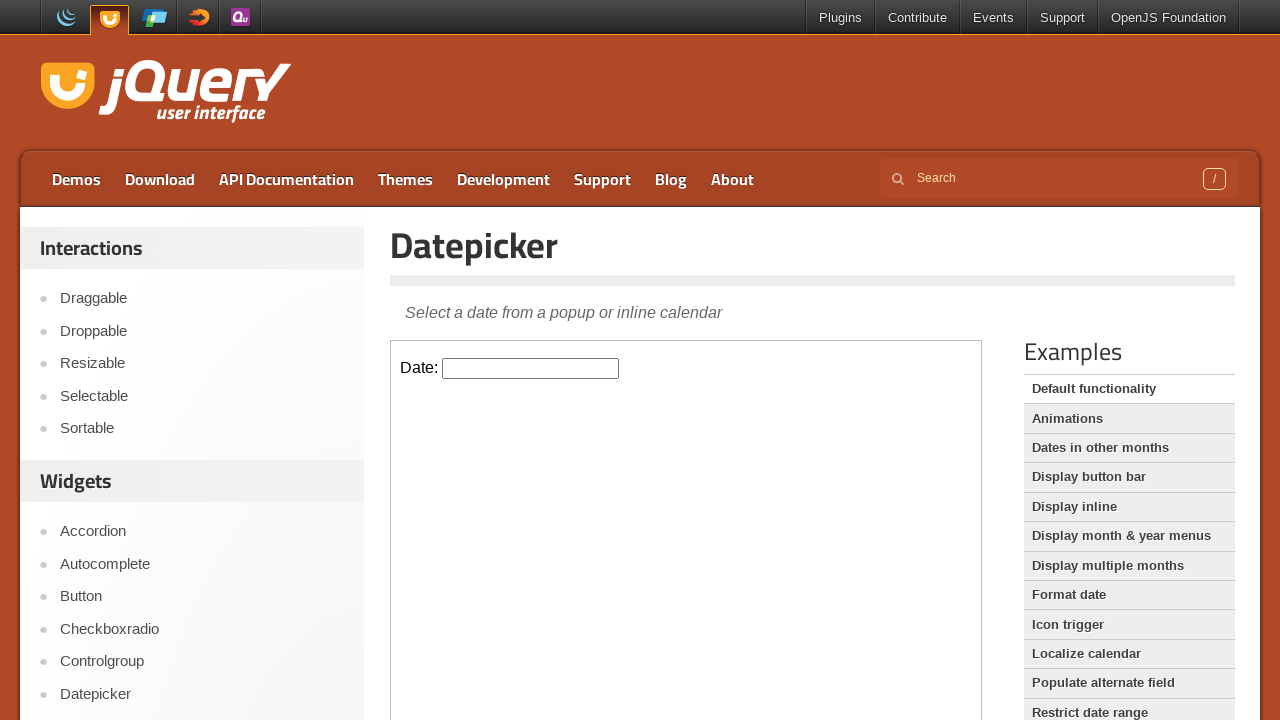

Clicked datepicker input to open calendar at (531, 368) on iframe >> nth=0 >> internal:control=enter-frame >> #datepicker
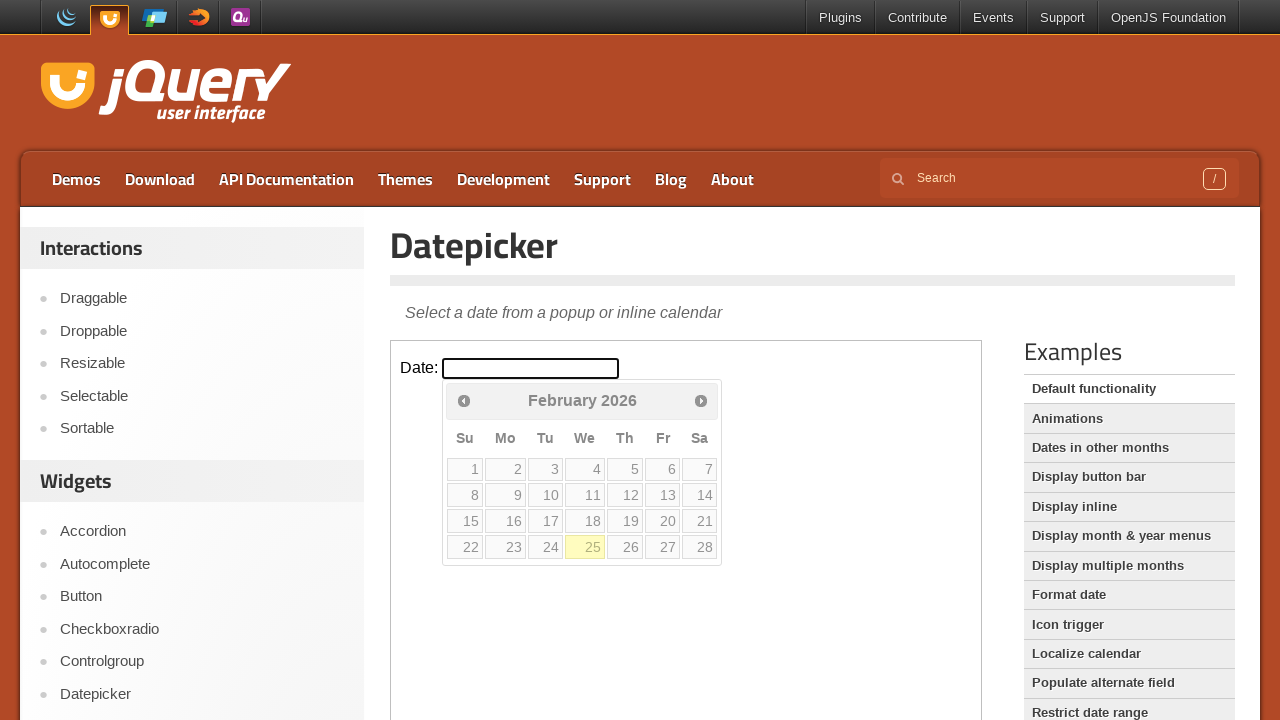

Retrieved current date: February 2026
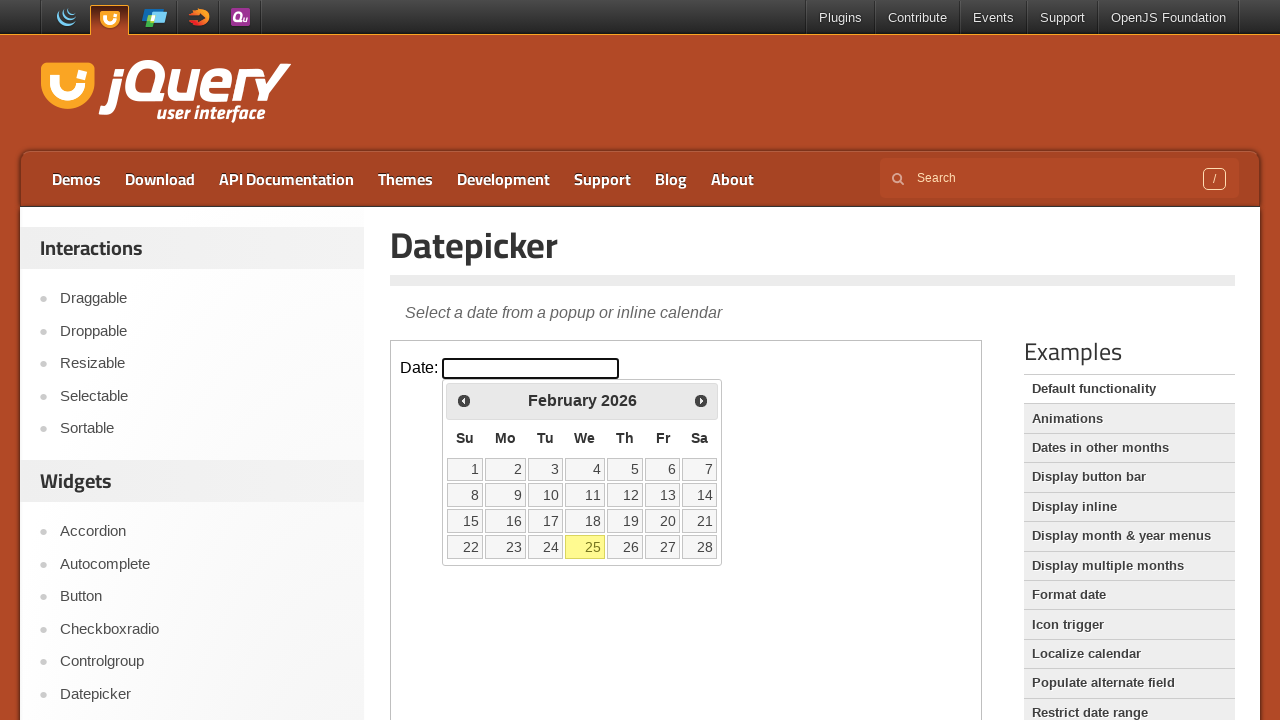

Clicked previous month button to navigate backwards at (464, 400) on iframe >> nth=0 >> internal:control=enter-frame >> span.ui-icon.ui-icon-circle-t
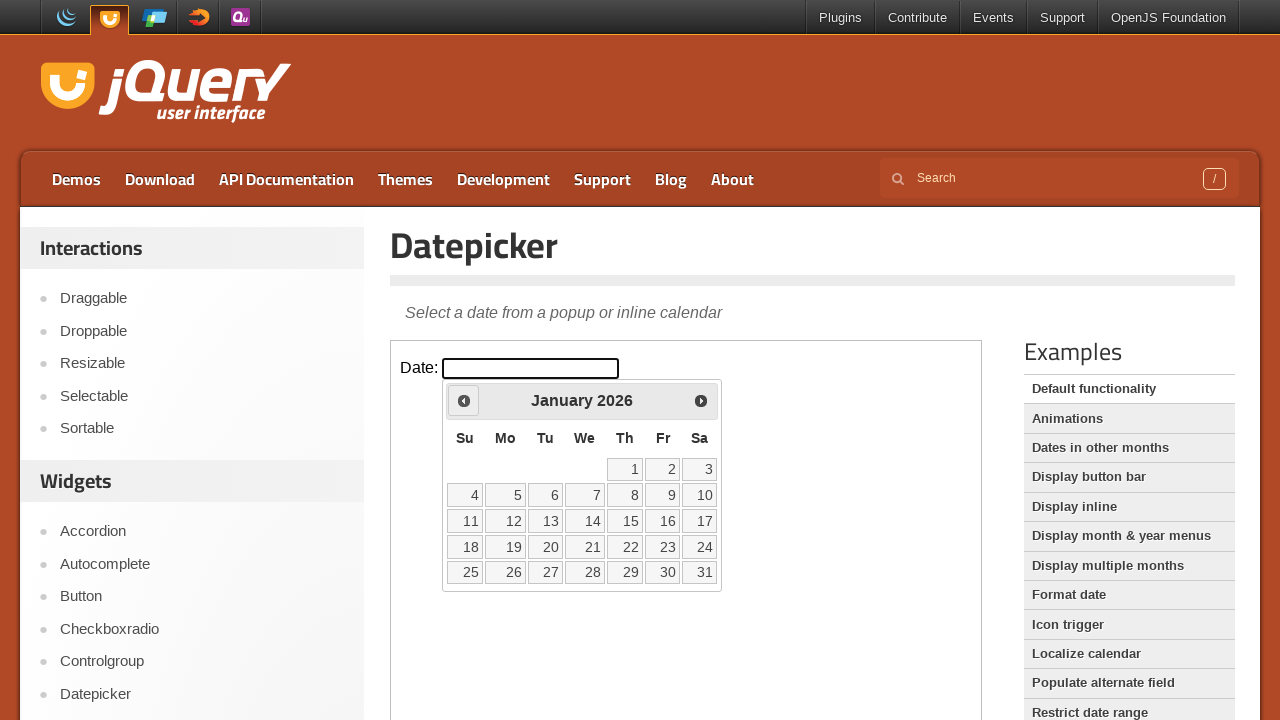

Retrieved current date: January 2026
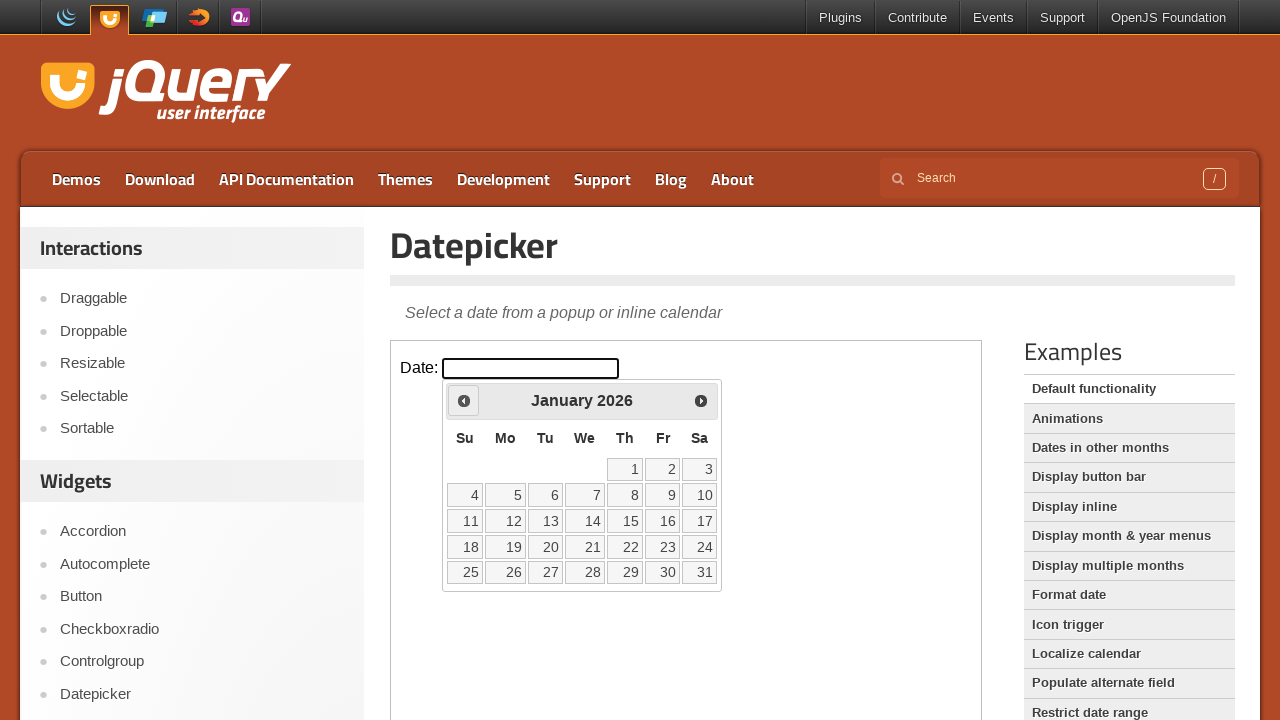

Clicked previous month button to navigate backwards at (464, 400) on iframe >> nth=0 >> internal:control=enter-frame >> span.ui-icon.ui-icon-circle-t
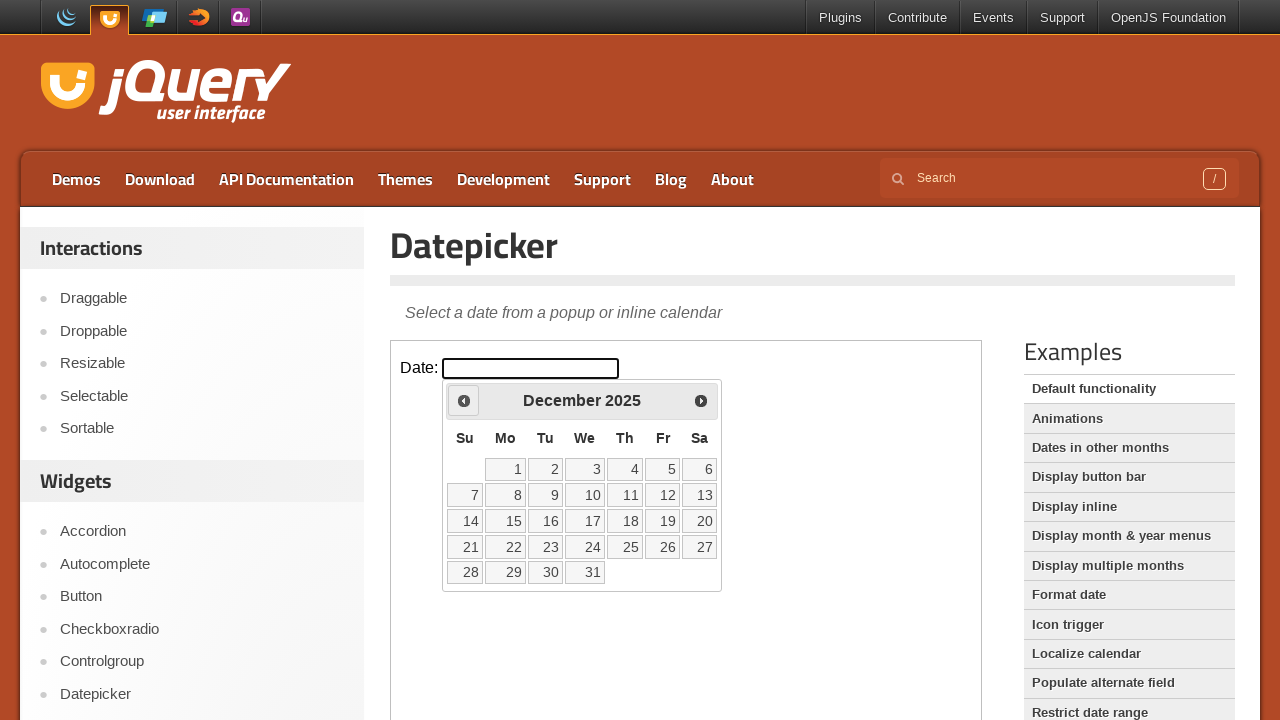

Retrieved current date: December 2025
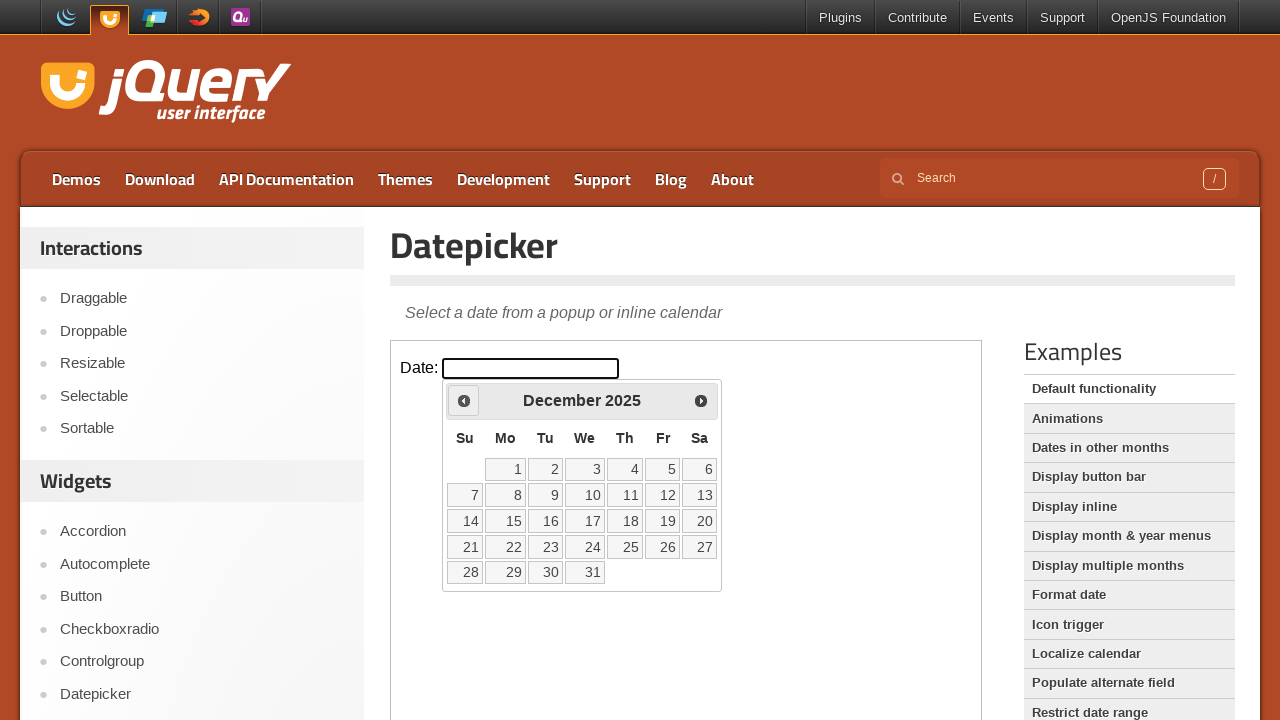

Clicked previous month button to navigate backwards at (464, 400) on iframe >> nth=0 >> internal:control=enter-frame >> span.ui-icon.ui-icon-circle-t
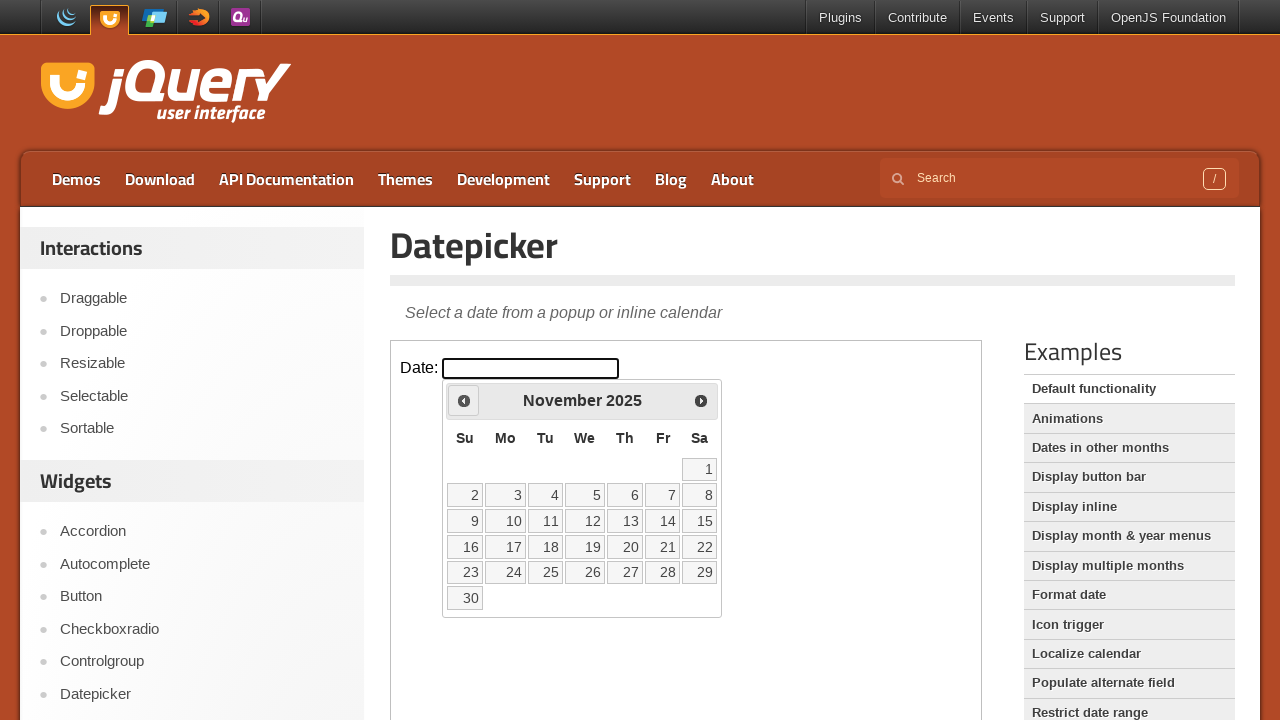

Retrieved current date: November 2025
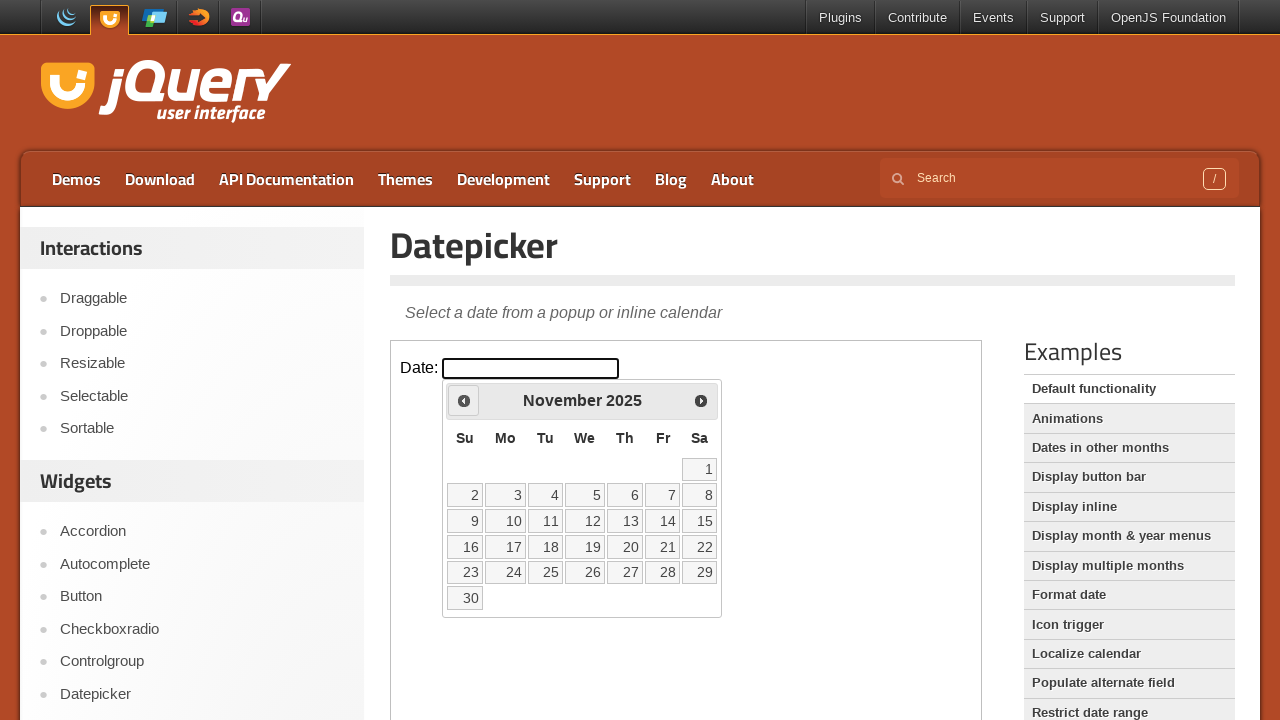

Clicked previous month button to navigate backwards at (464, 400) on iframe >> nth=0 >> internal:control=enter-frame >> span.ui-icon.ui-icon-circle-t
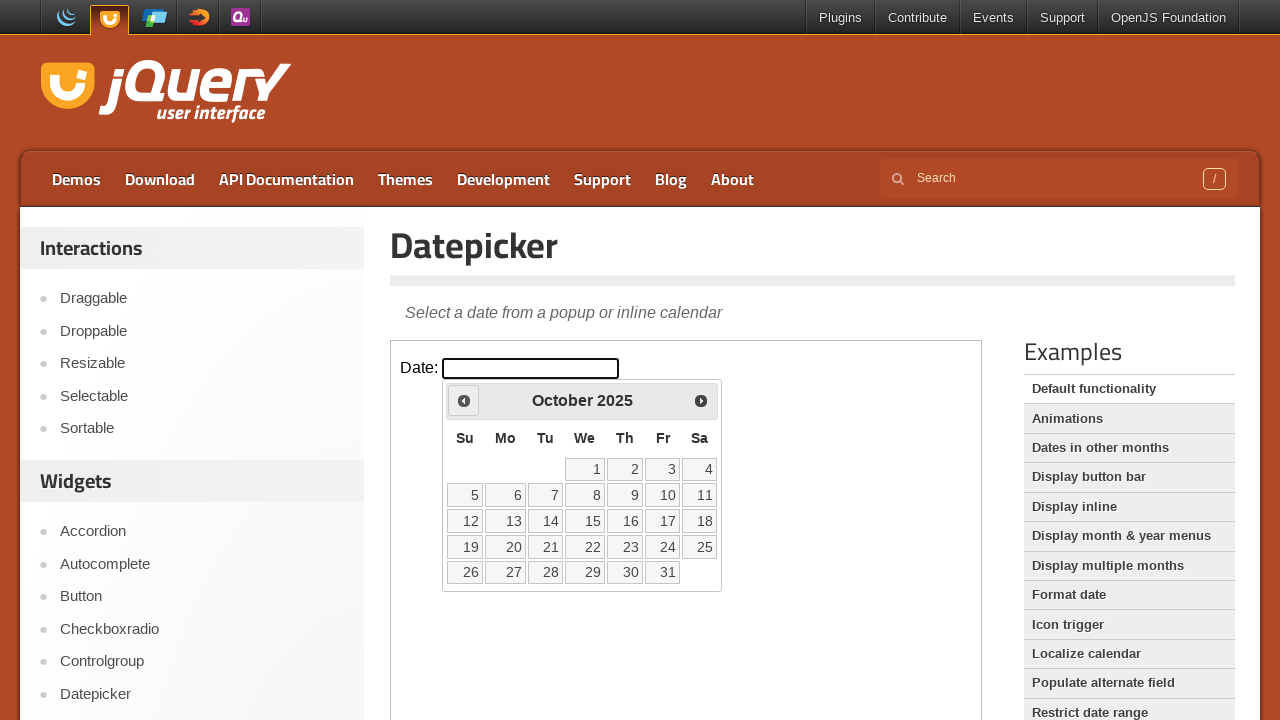

Retrieved current date: October 2025
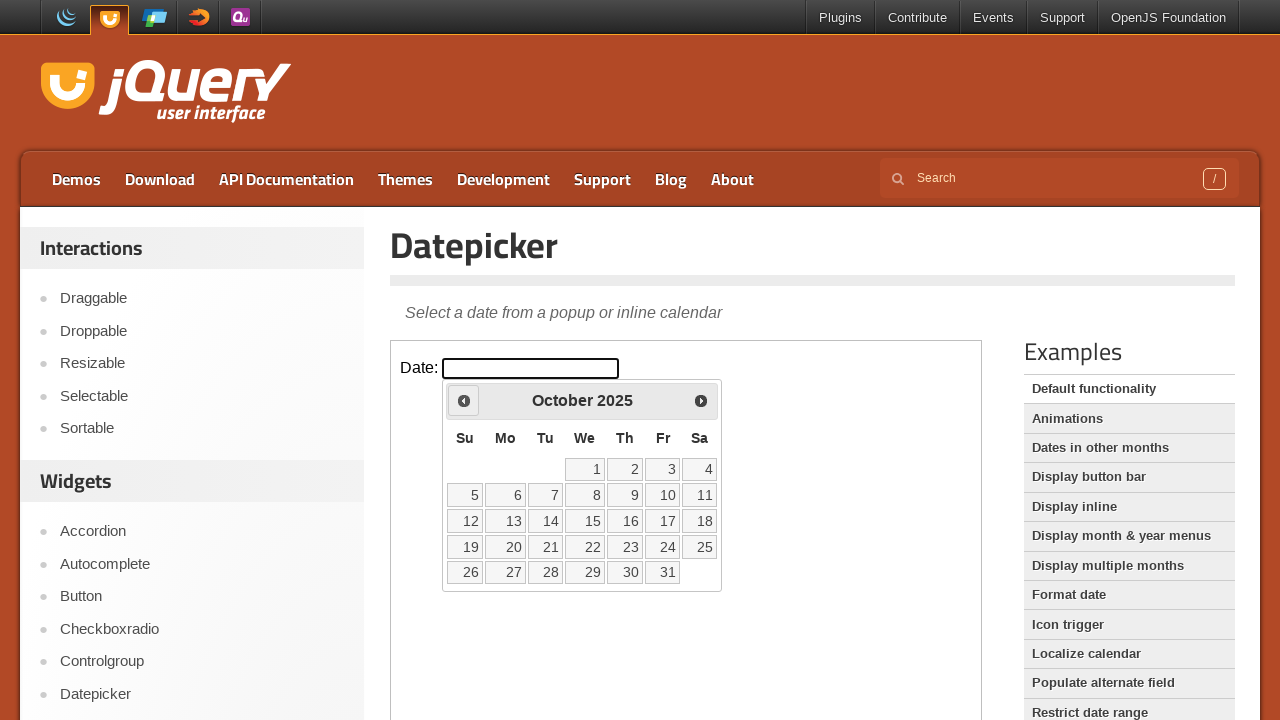

Clicked previous month button to navigate backwards at (464, 400) on iframe >> nth=0 >> internal:control=enter-frame >> span.ui-icon.ui-icon-circle-t
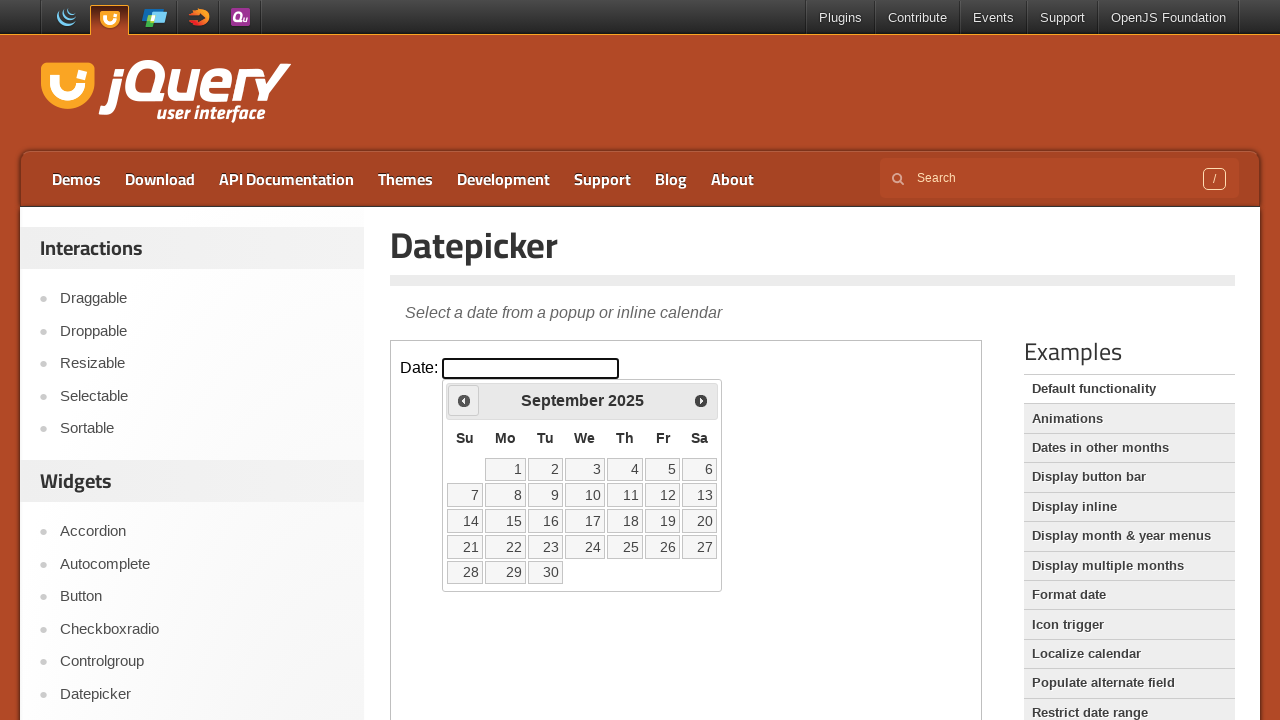

Retrieved current date: September 2025
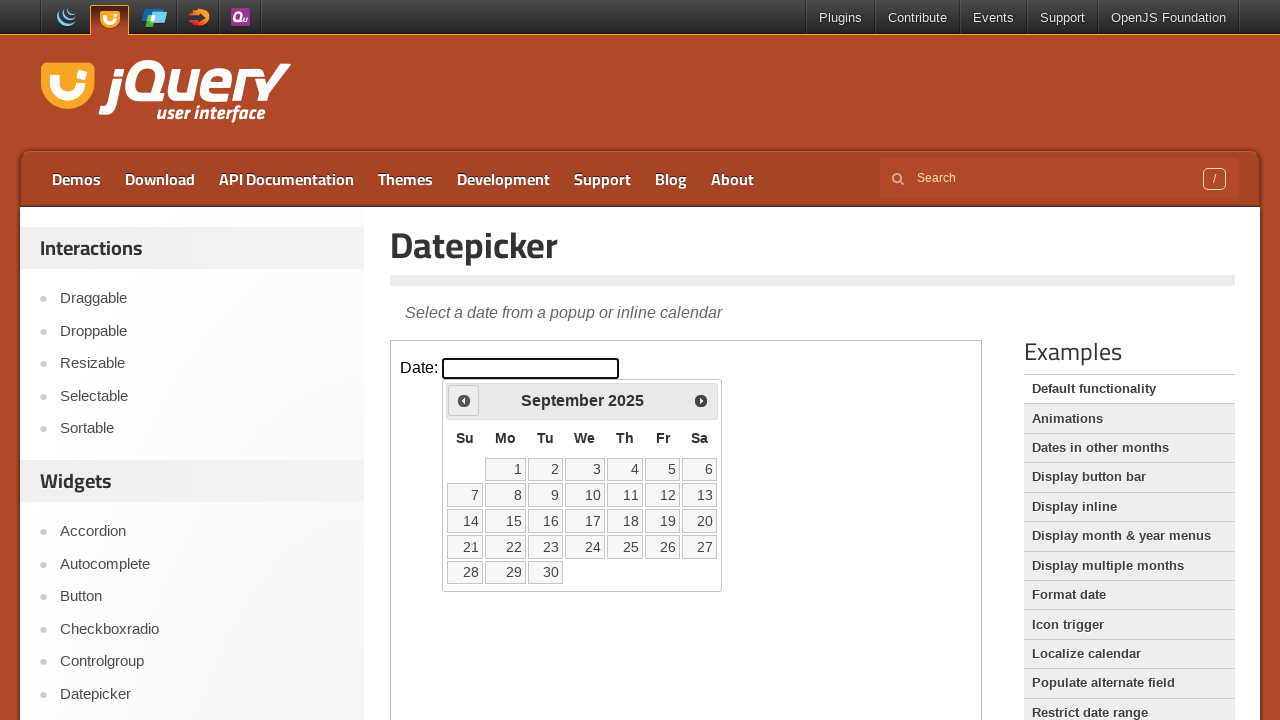

Clicked previous month button to navigate backwards at (464, 400) on iframe >> nth=0 >> internal:control=enter-frame >> span.ui-icon.ui-icon-circle-t
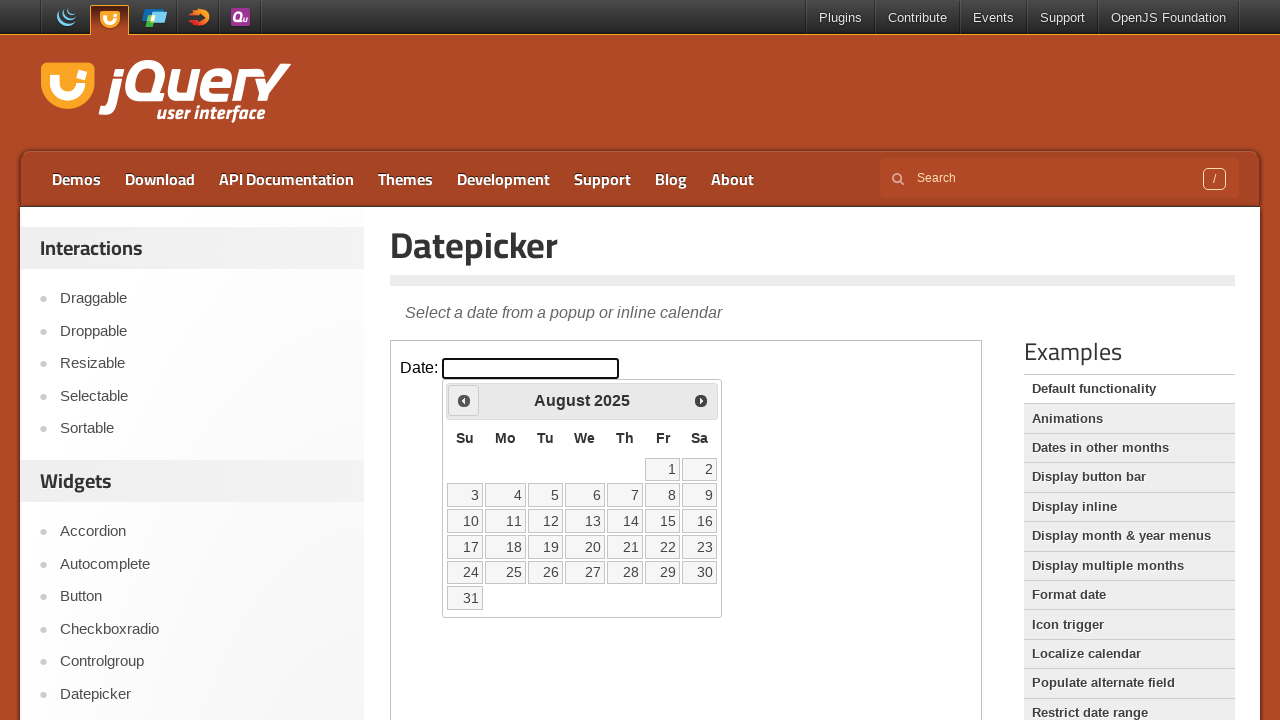

Retrieved current date: August 2025
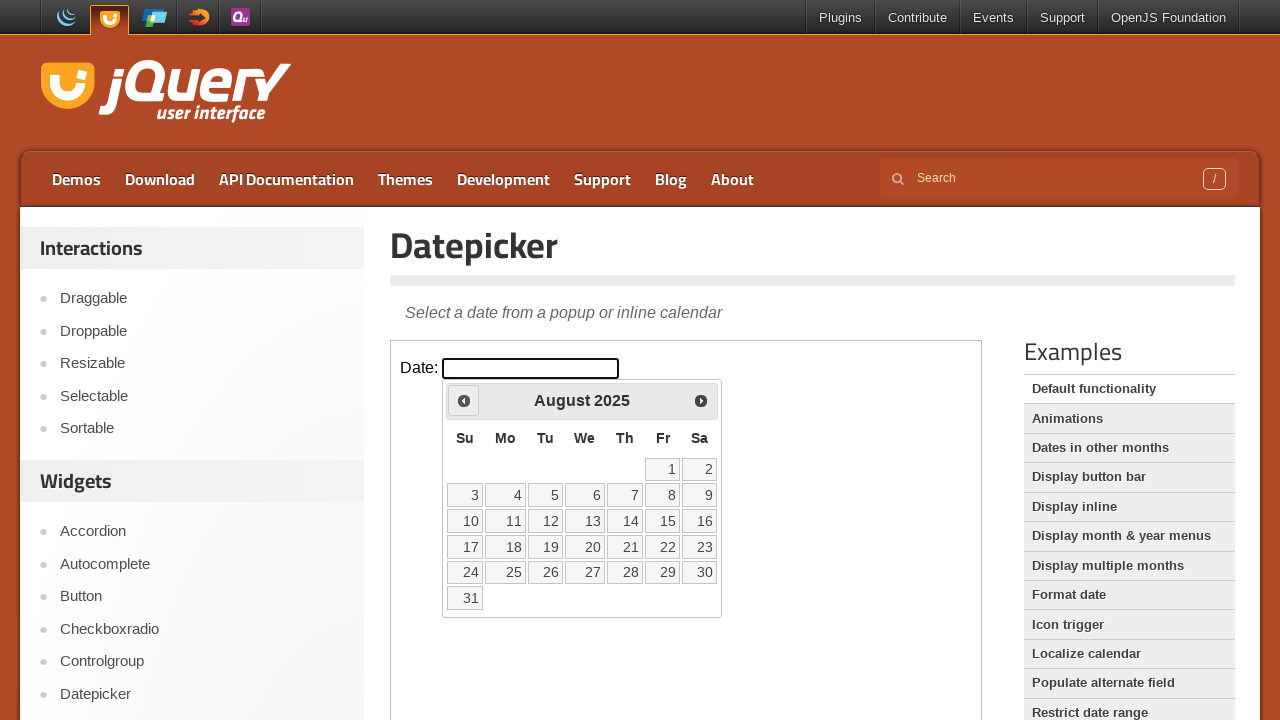

Clicked previous month button to navigate backwards at (464, 400) on iframe >> nth=0 >> internal:control=enter-frame >> span.ui-icon.ui-icon-circle-t
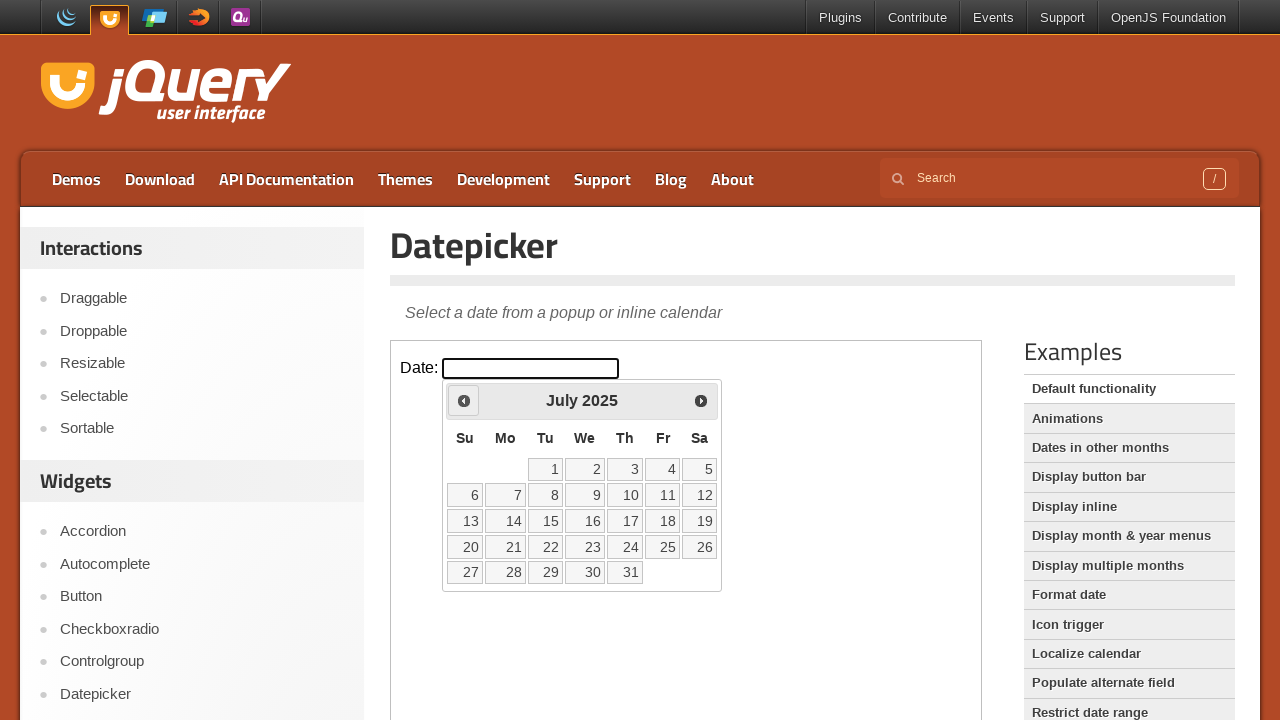

Retrieved current date: July 2025
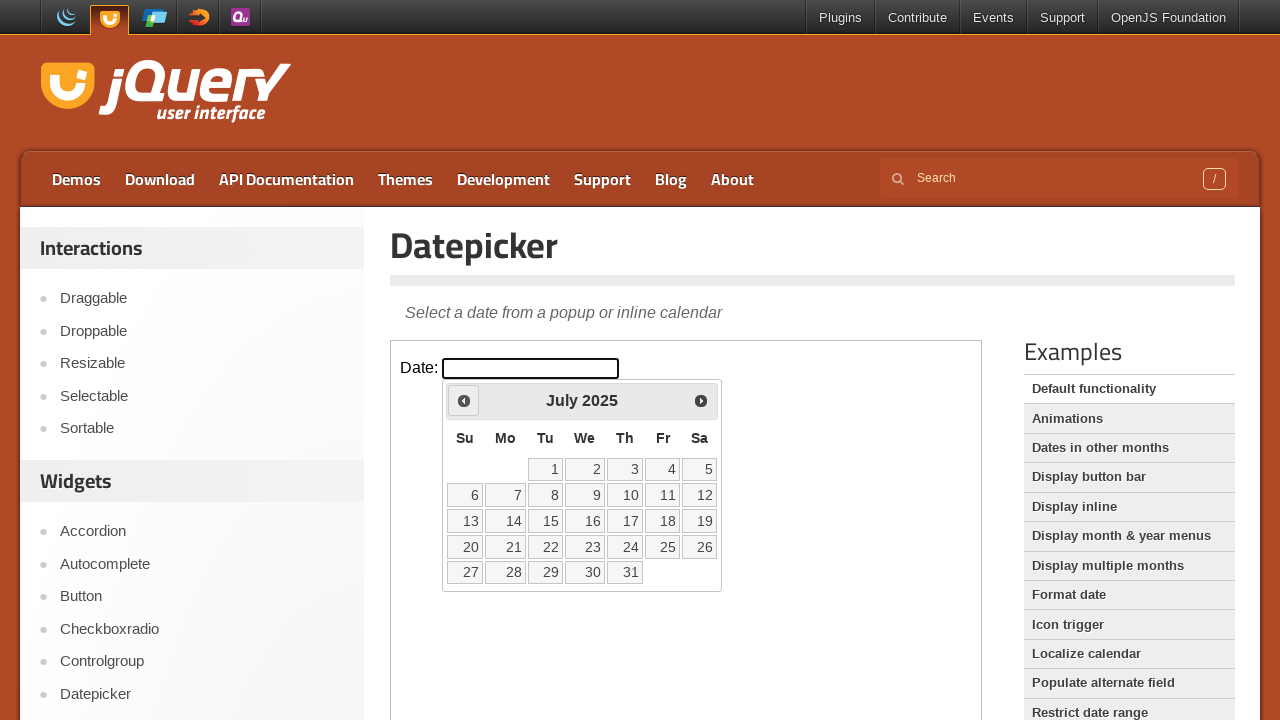

Clicked previous month button to navigate backwards at (464, 400) on iframe >> nth=0 >> internal:control=enter-frame >> span.ui-icon.ui-icon-circle-t
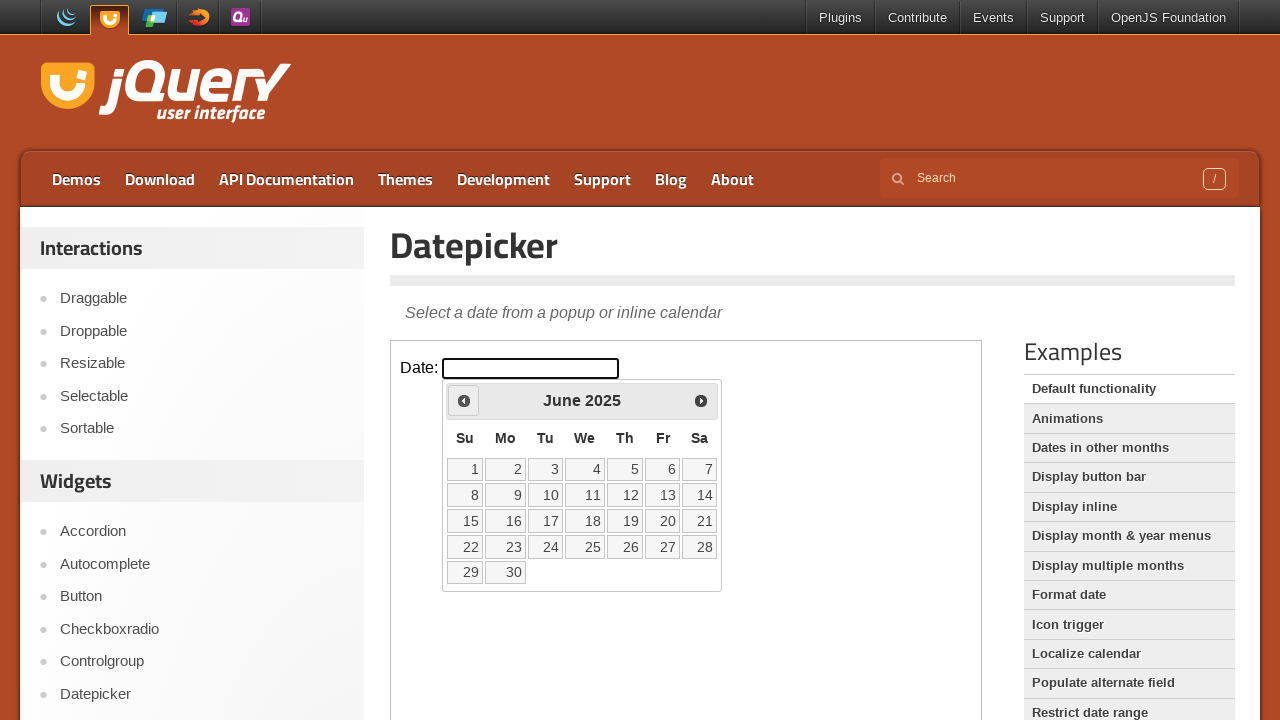

Retrieved current date: June 2025
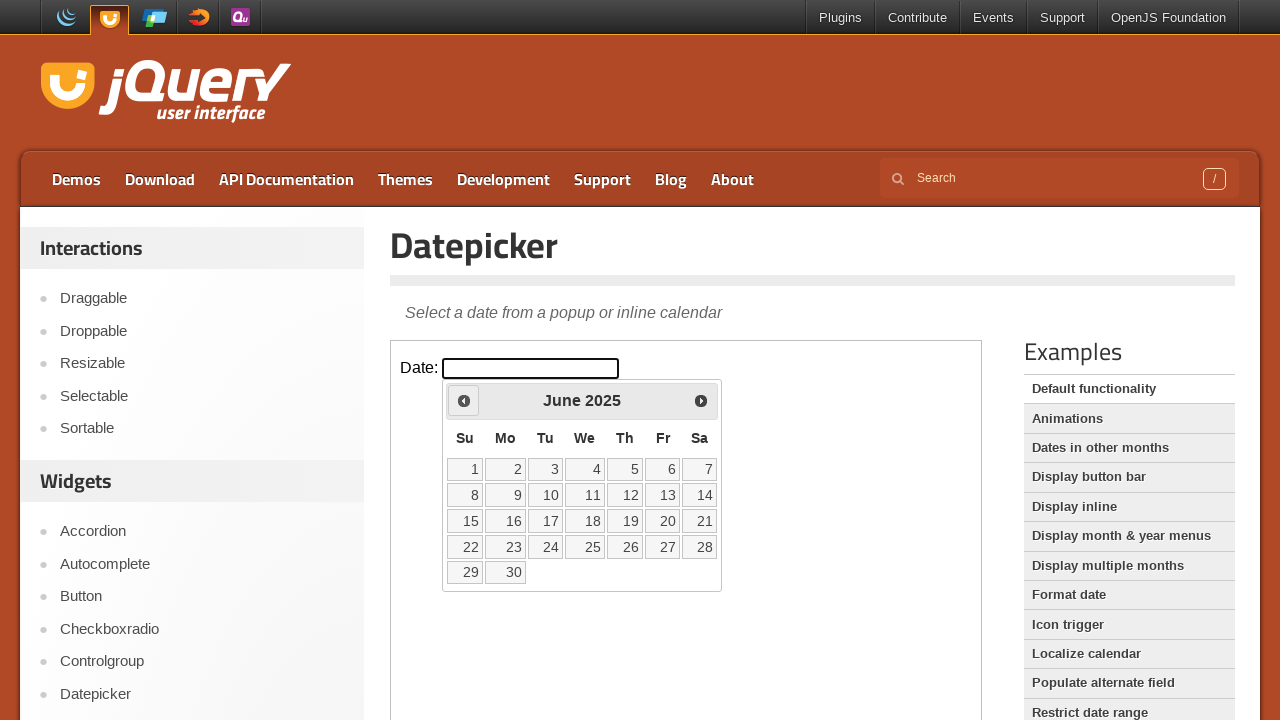

Clicked previous month button to navigate backwards at (464, 400) on iframe >> nth=0 >> internal:control=enter-frame >> span.ui-icon.ui-icon-circle-t
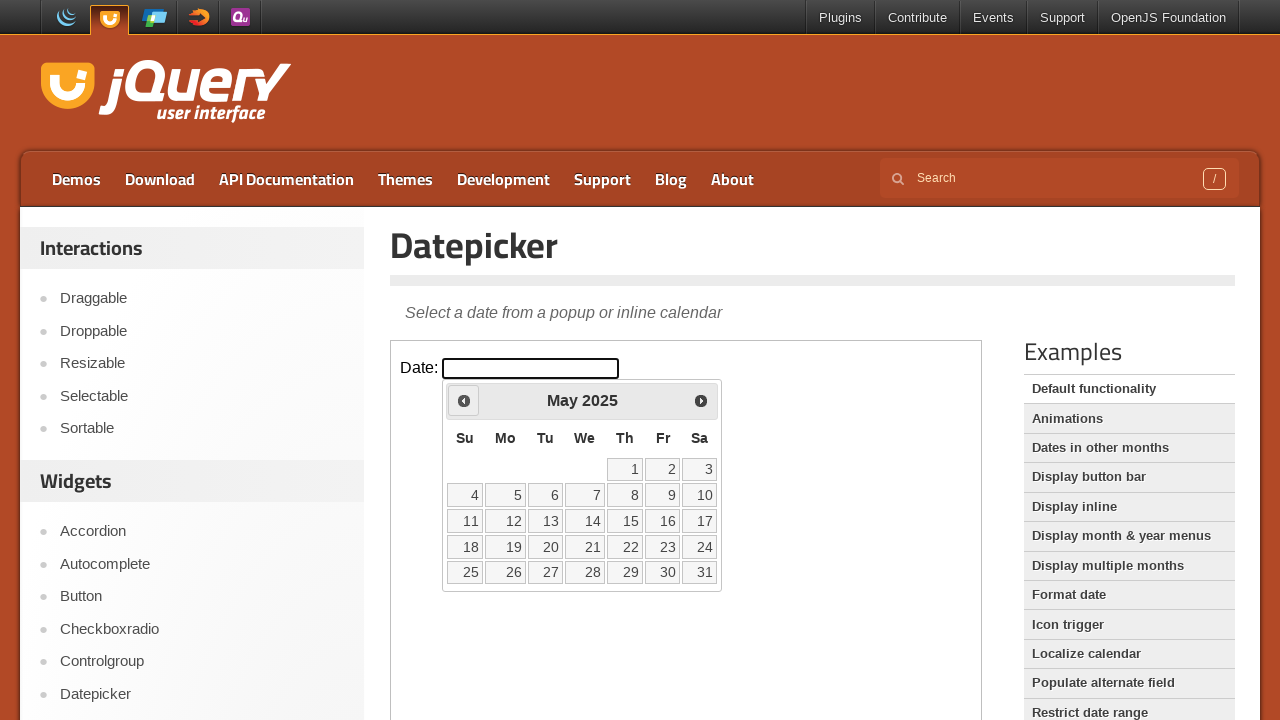

Retrieved current date: May 2025
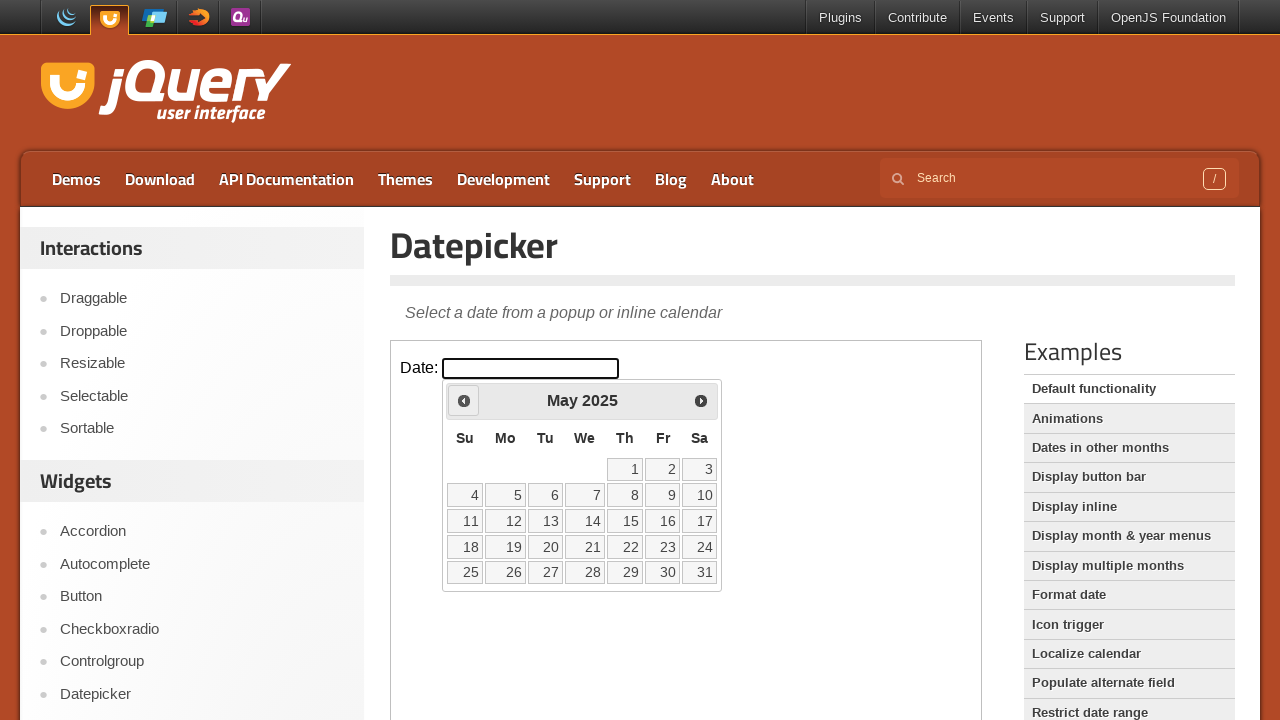

Clicked previous month button to navigate backwards at (464, 400) on iframe >> nth=0 >> internal:control=enter-frame >> span.ui-icon.ui-icon-circle-t
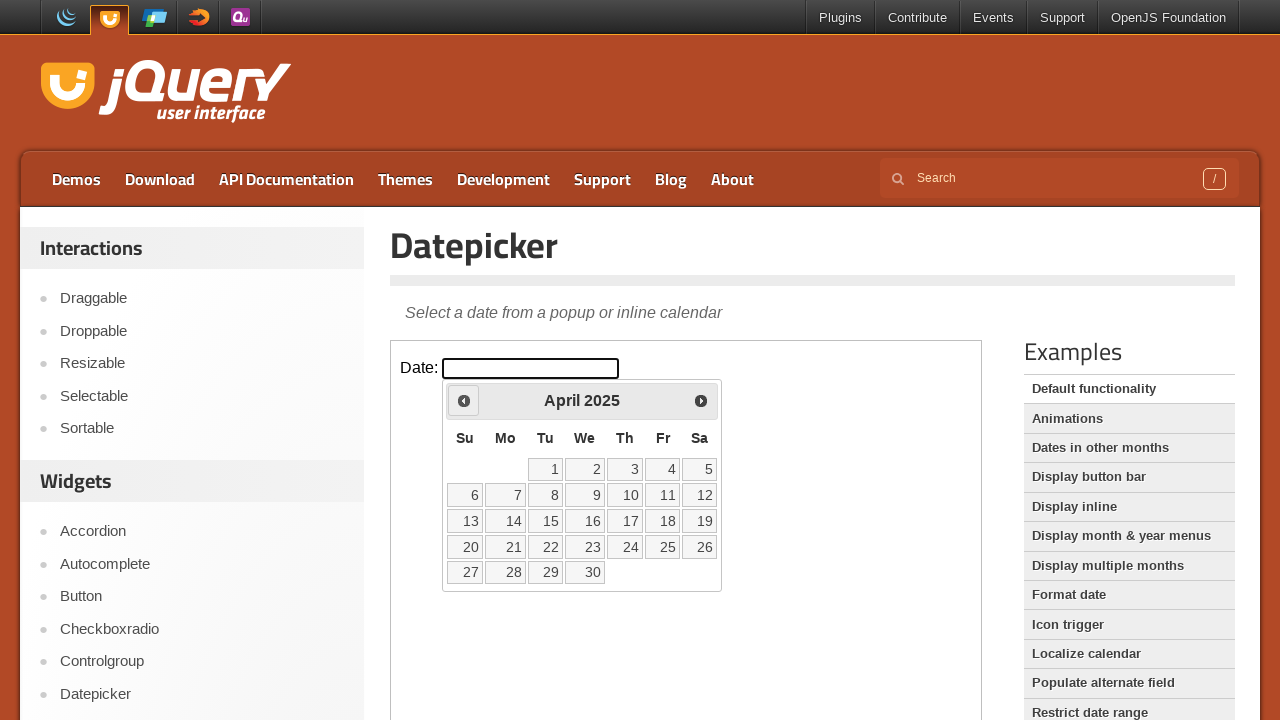

Retrieved current date: April 2025
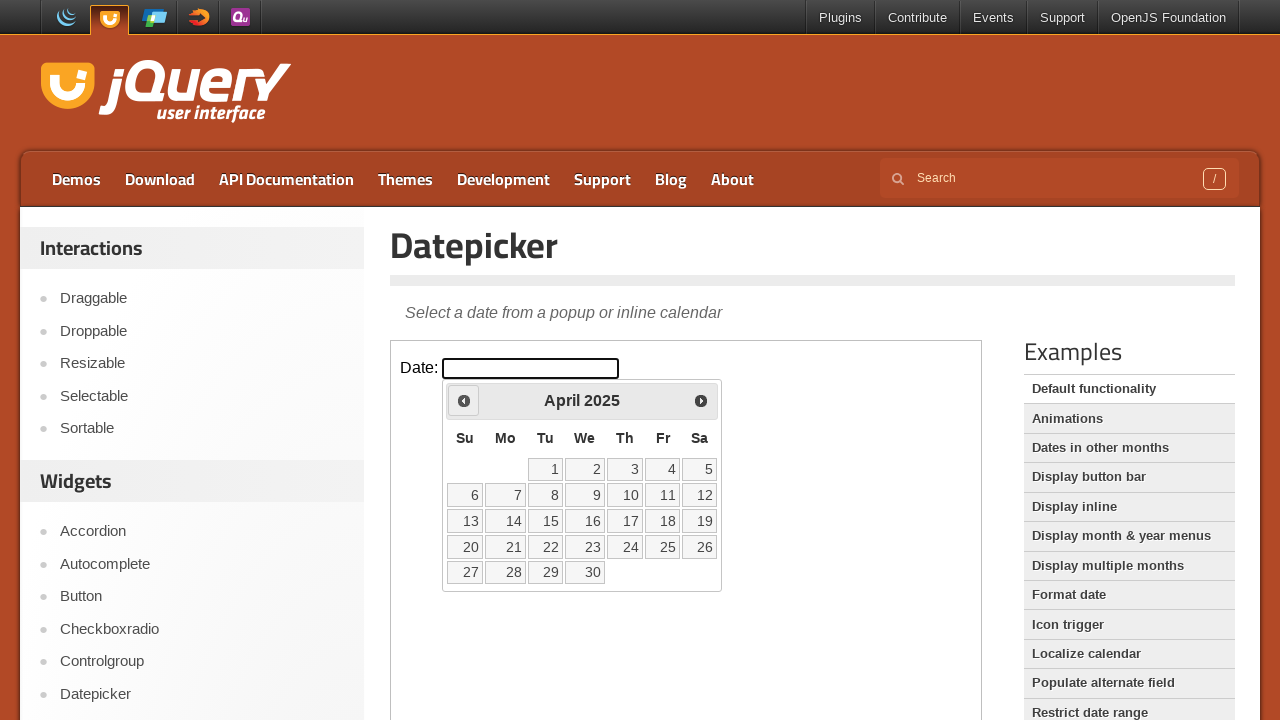

Clicked previous month button to navigate backwards at (464, 400) on iframe >> nth=0 >> internal:control=enter-frame >> span.ui-icon.ui-icon-circle-t
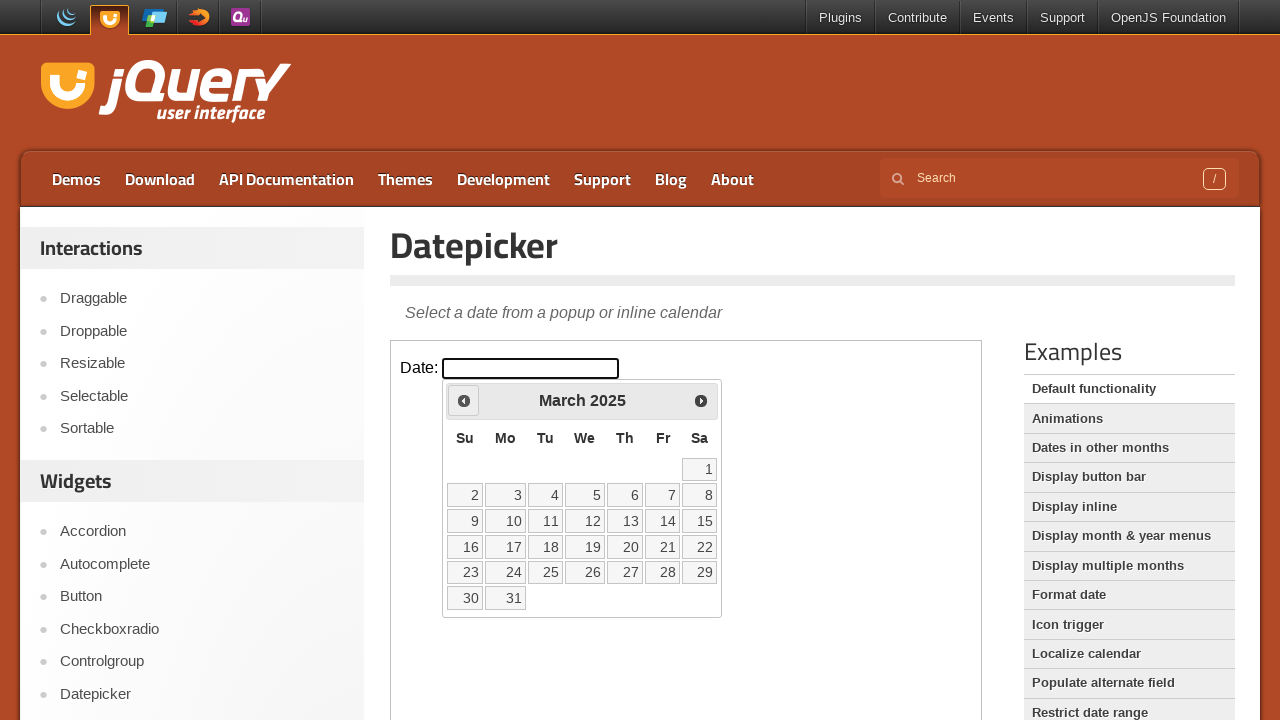

Retrieved current date: March 2025
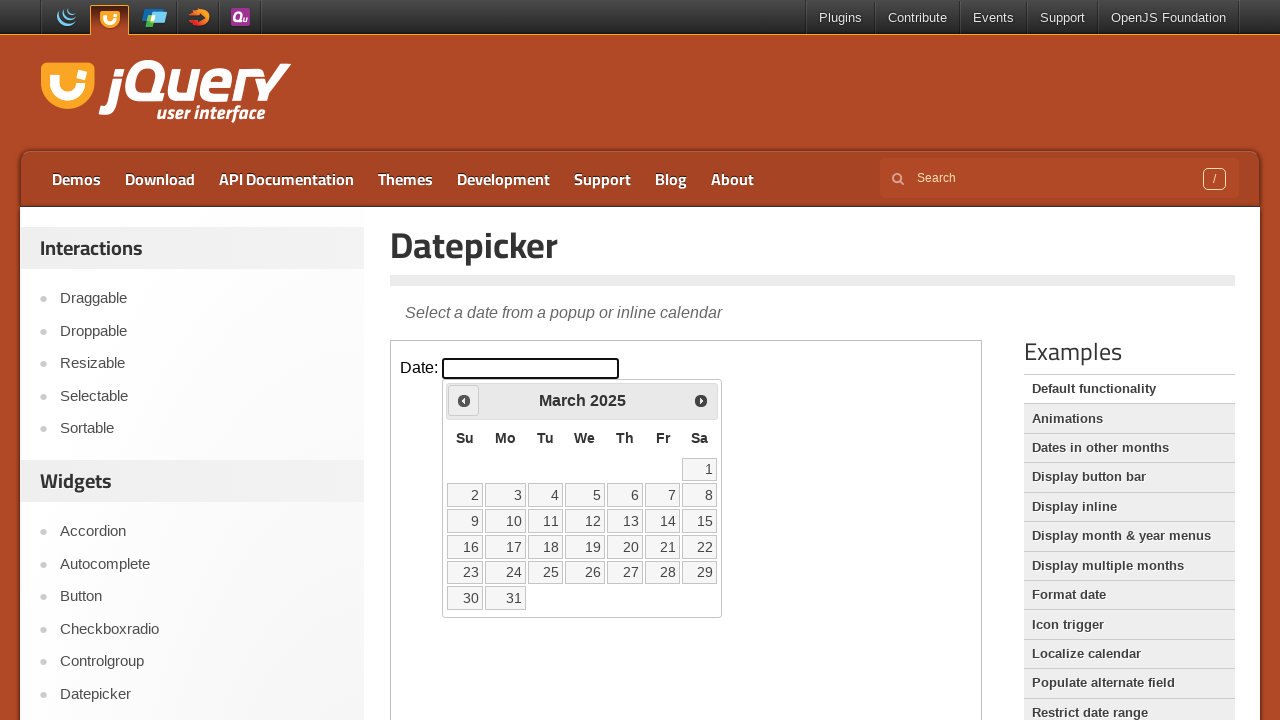

Clicked previous month button to navigate backwards at (464, 400) on iframe >> nth=0 >> internal:control=enter-frame >> span.ui-icon.ui-icon-circle-t
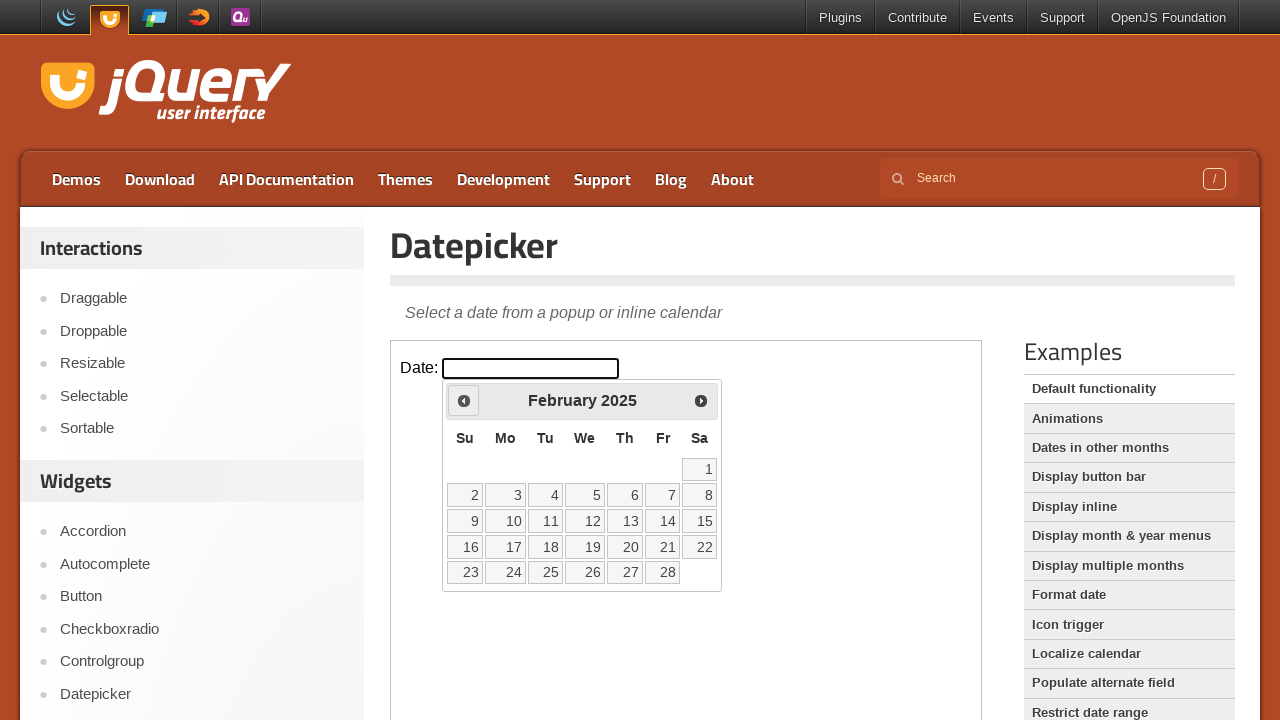

Retrieved current date: February 2025
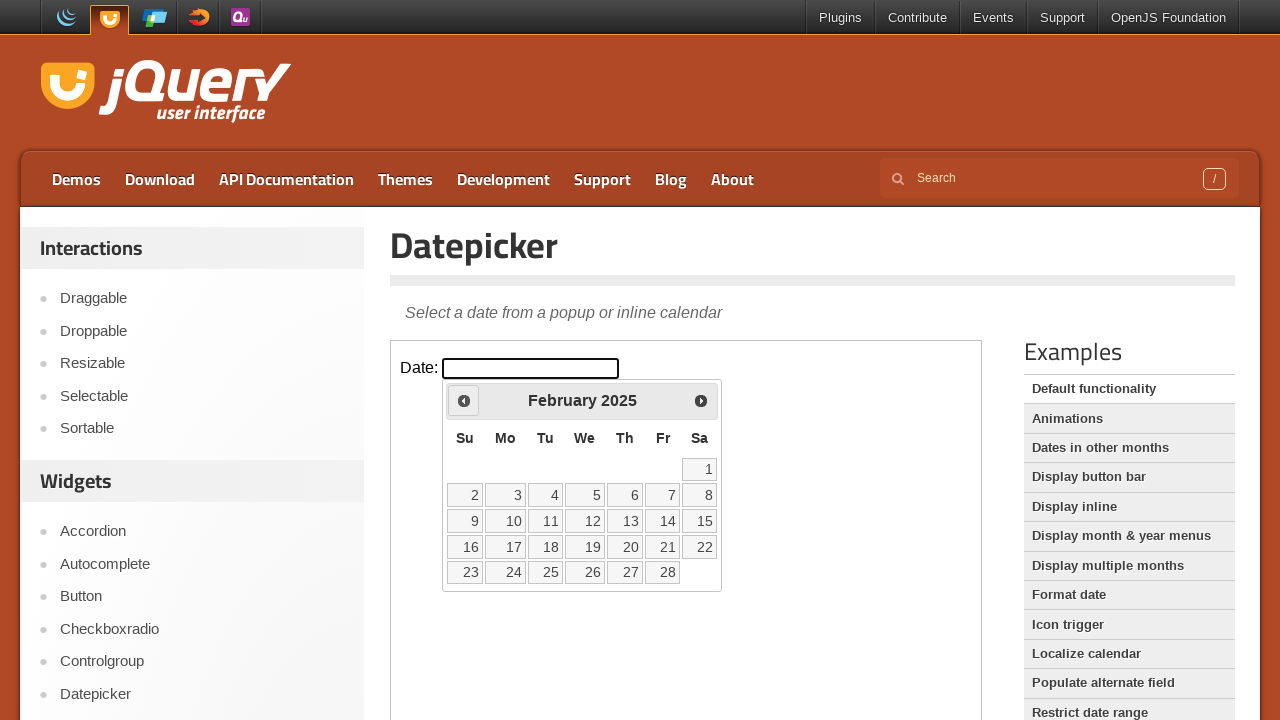

Clicked previous month button to navigate backwards at (464, 400) on iframe >> nth=0 >> internal:control=enter-frame >> span.ui-icon.ui-icon-circle-t
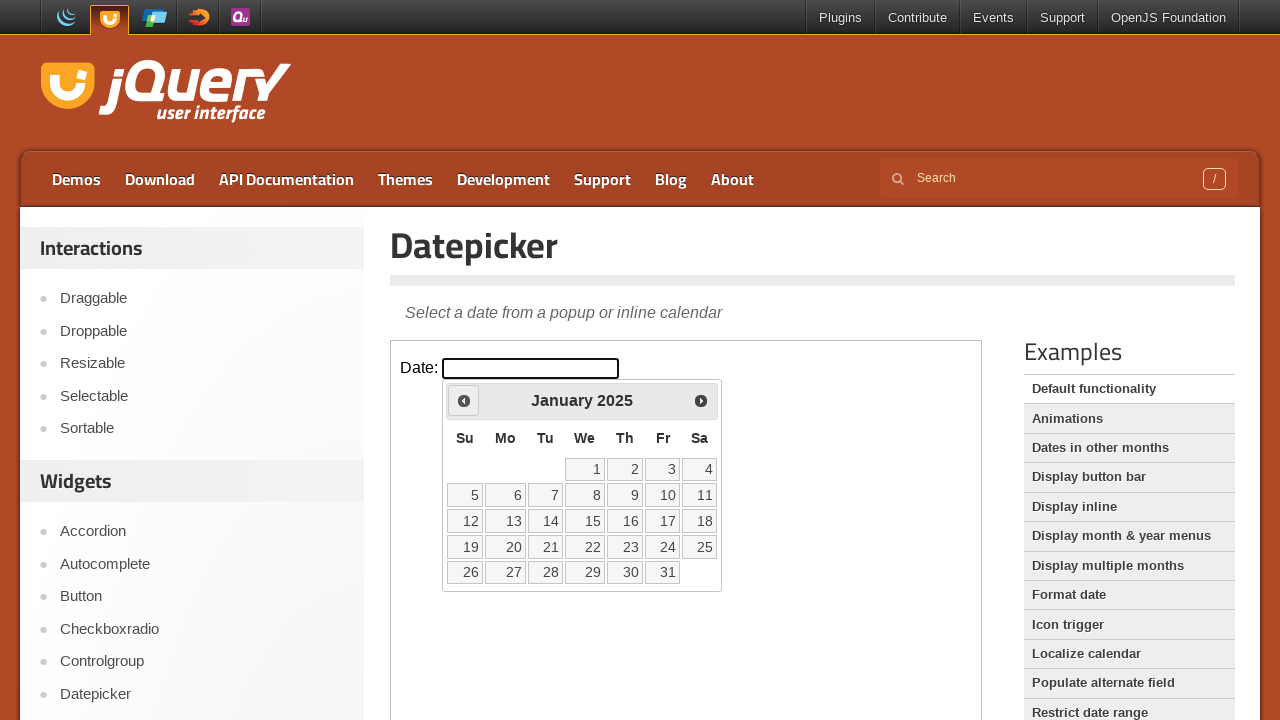

Retrieved current date: January 2025
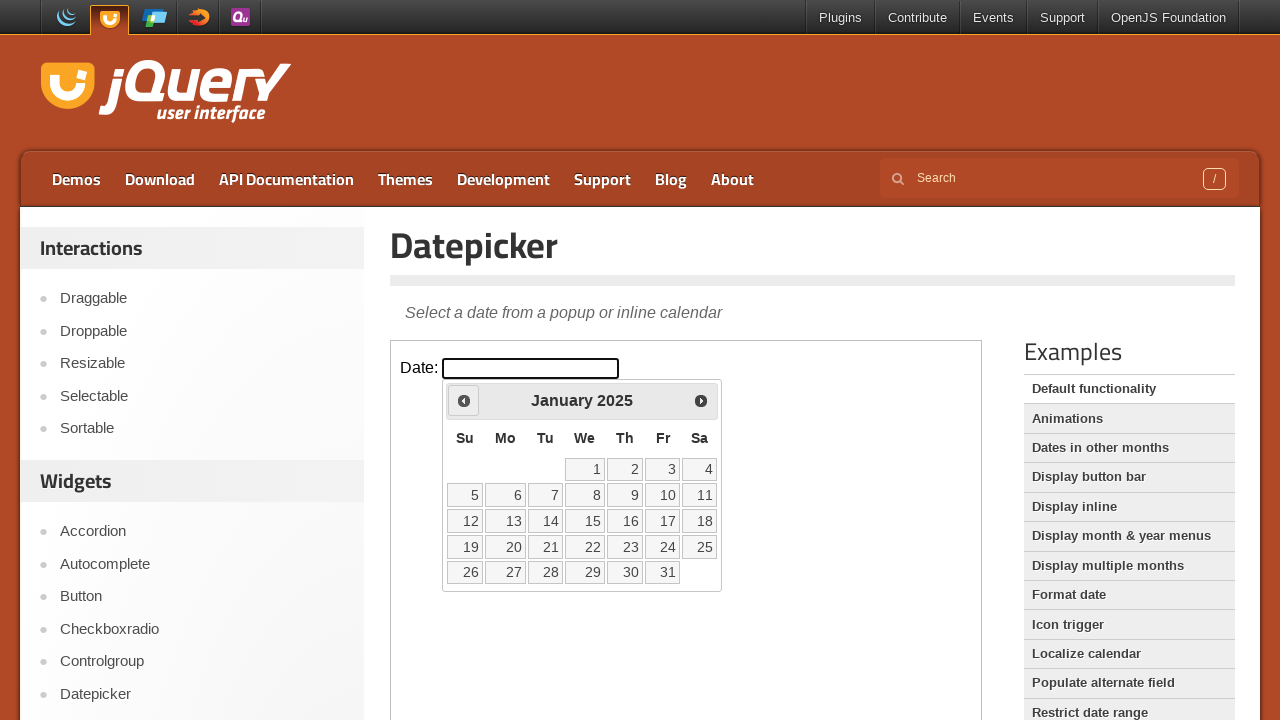

Clicked previous month button to navigate backwards at (464, 400) on iframe >> nth=0 >> internal:control=enter-frame >> span.ui-icon.ui-icon-circle-t
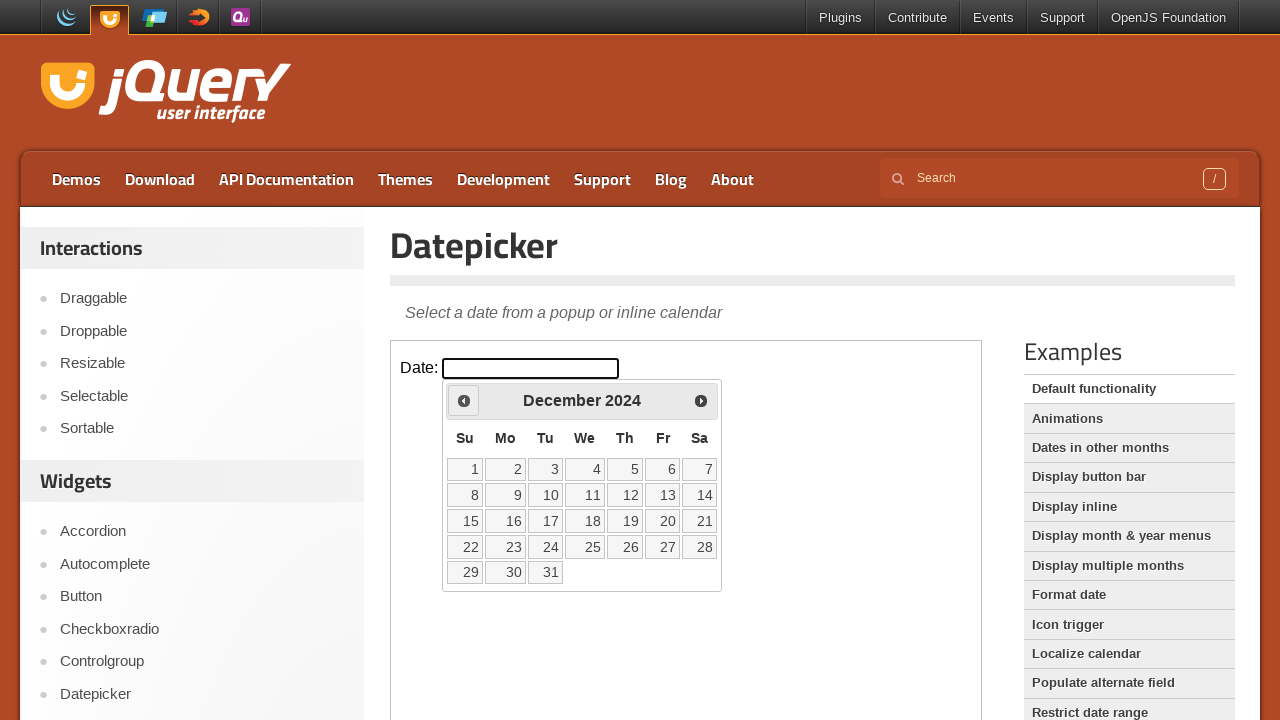

Retrieved current date: December 2024
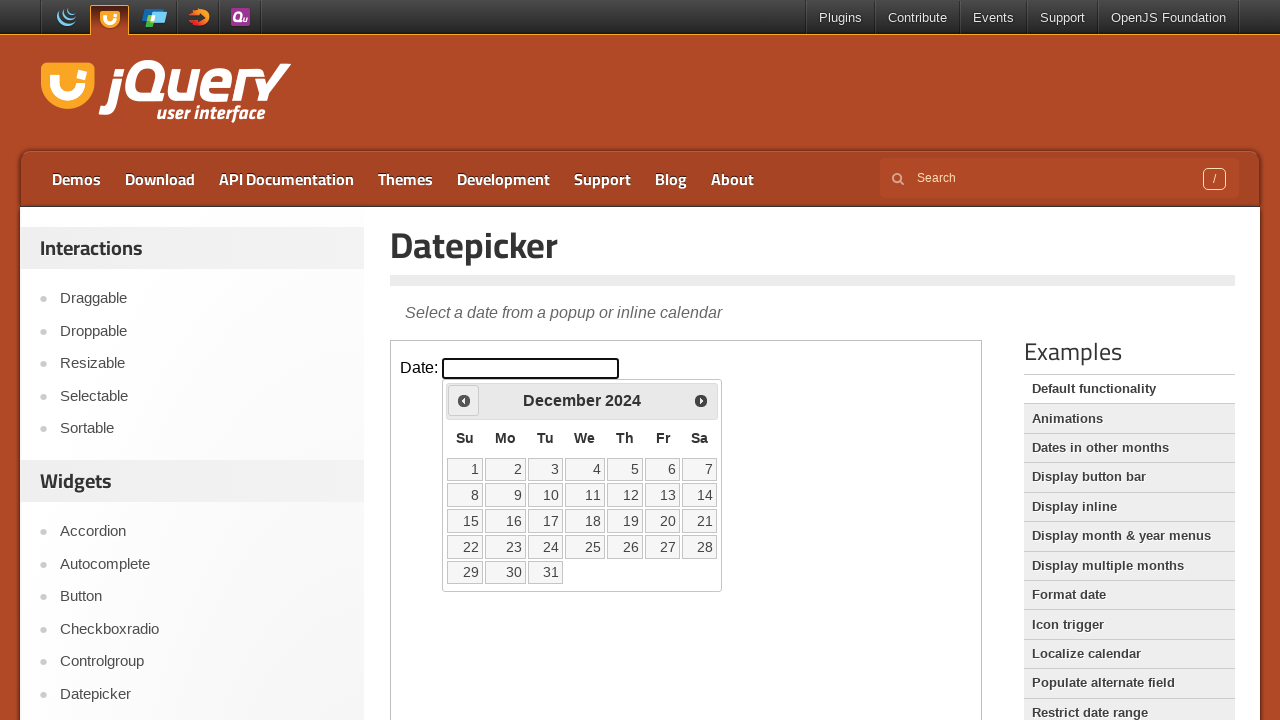

Clicked previous month button to navigate backwards at (464, 400) on iframe >> nth=0 >> internal:control=enter-frame >> span.ui-icon.ui-icon-circle-t
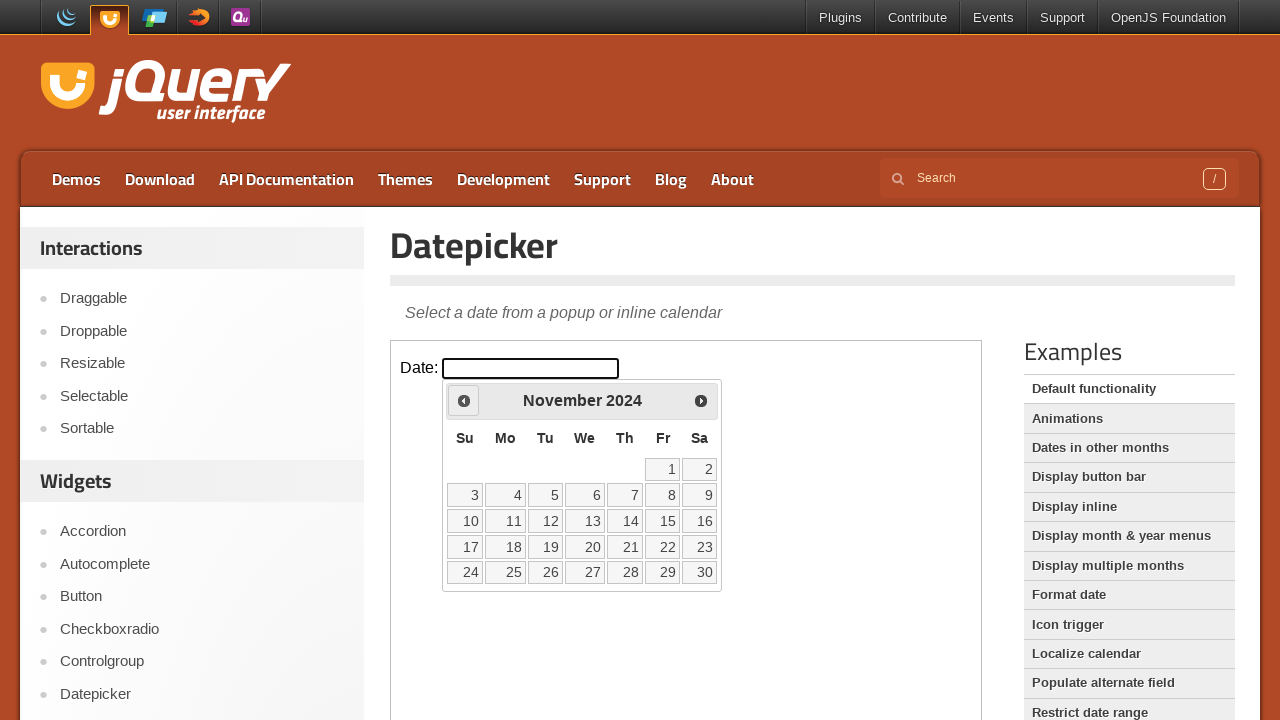

Retrieved current date: November 2024
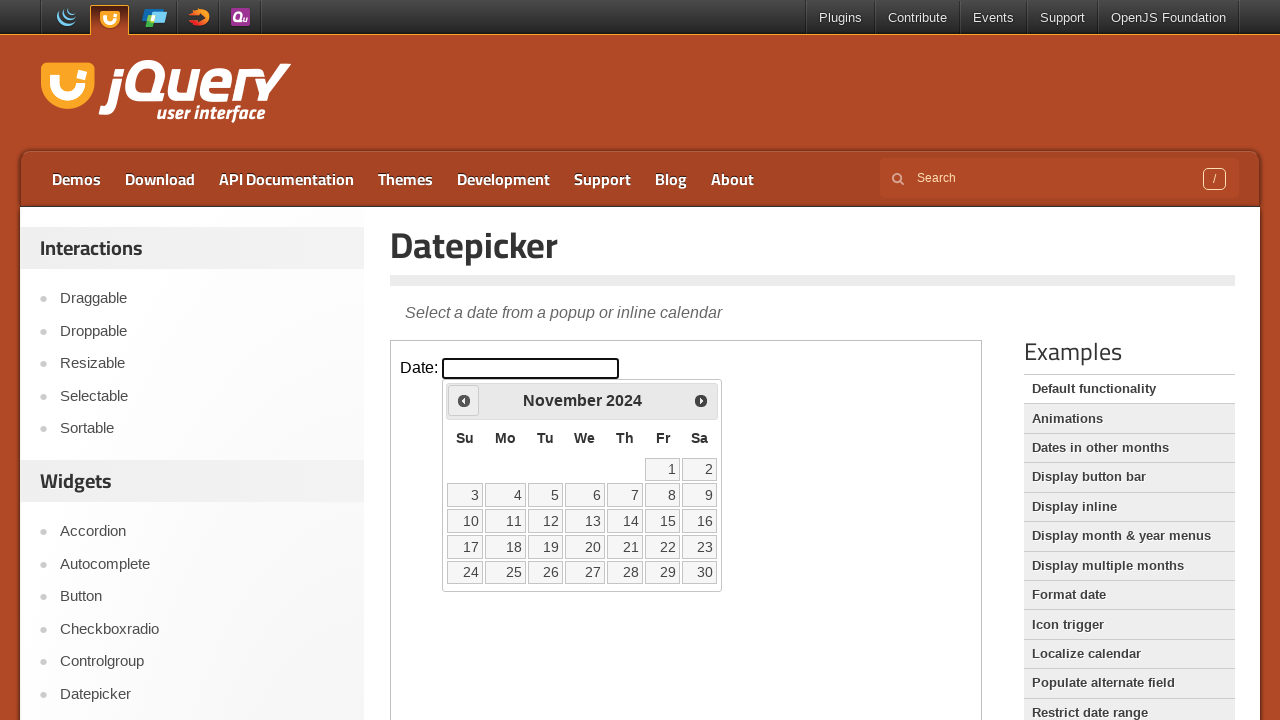

Clicked previous month button to navigate backwards at (464, 400) on iframe >> nth=0 >> internal:control=enter-frame >> span.ui-icon.ui-icon-circle-t
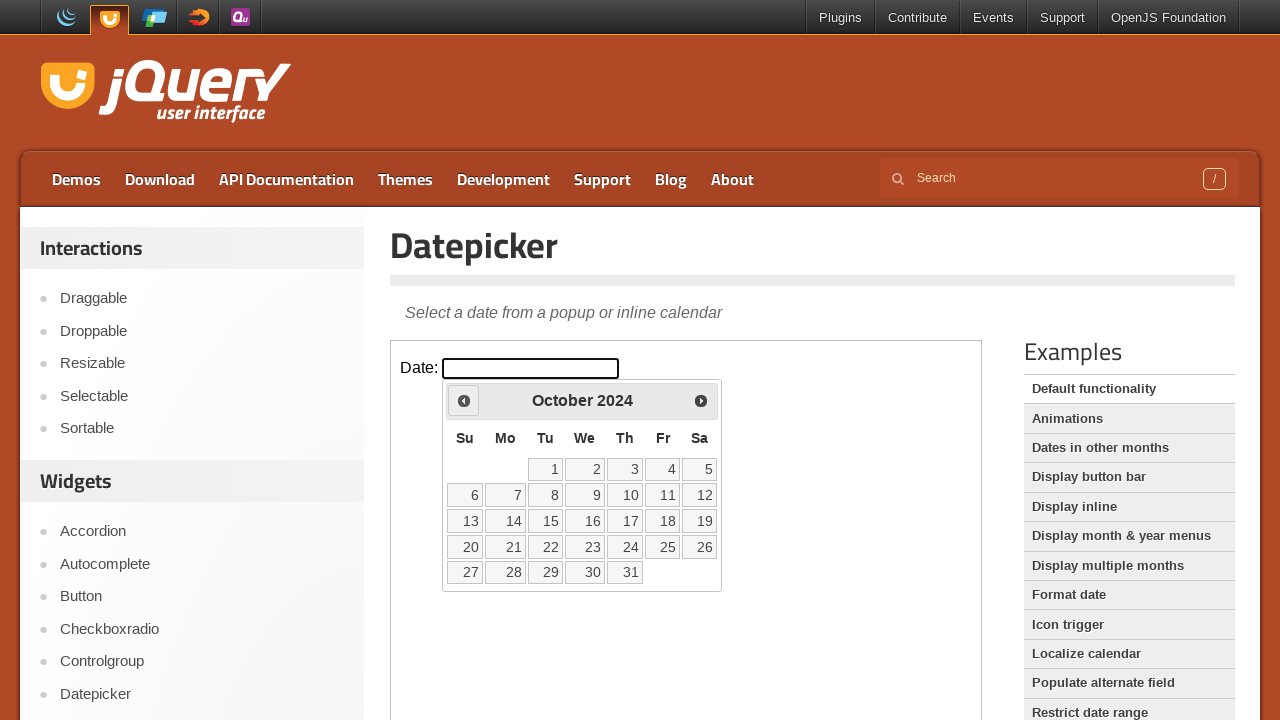

Retrieved current date: October 2024
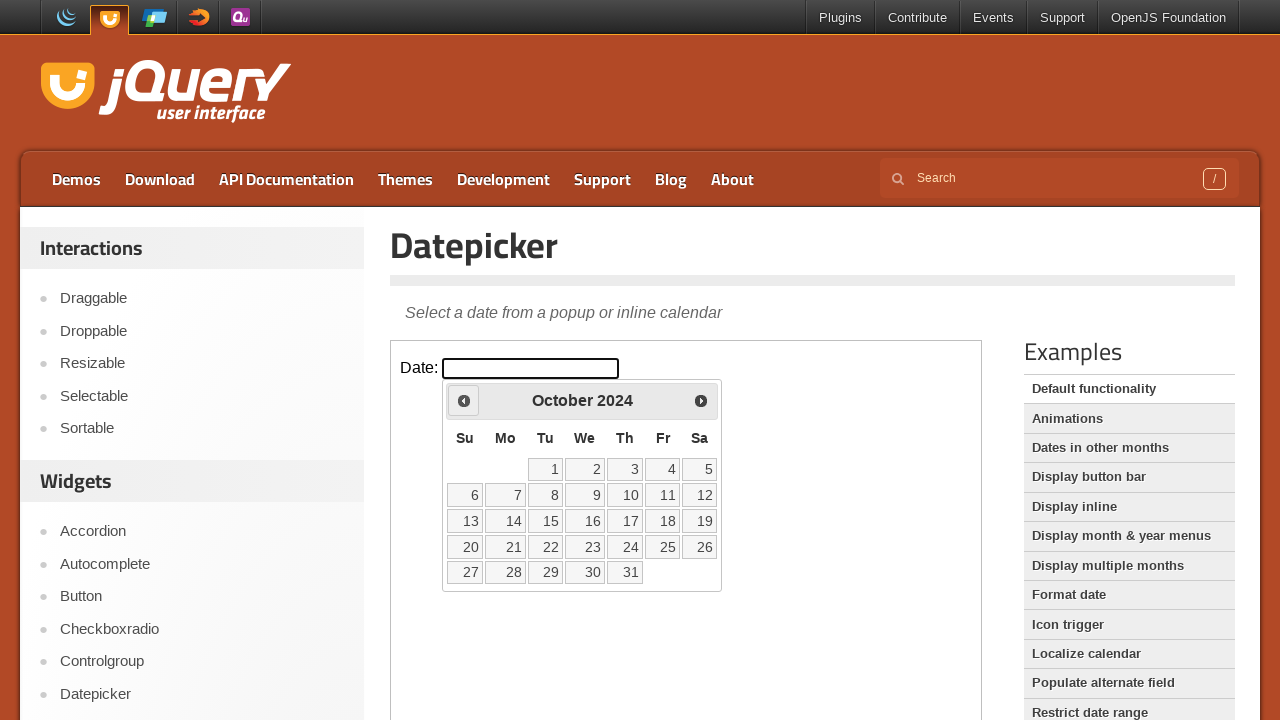

Clicked previous month button to navigate backwards at (464, 400) on iframe >> nth=0 >> internal:control=enter-frame >> span.ui-icon.ui-icon-circle-t
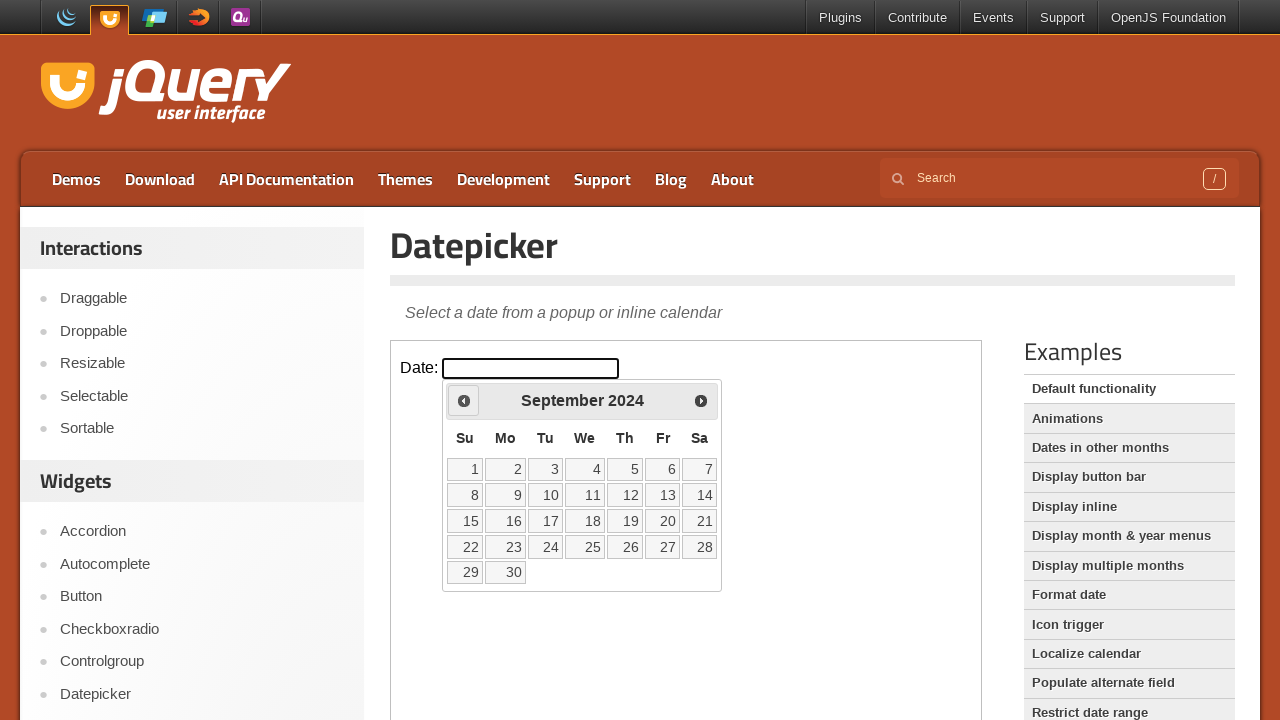

Retrieved current date: September 2024
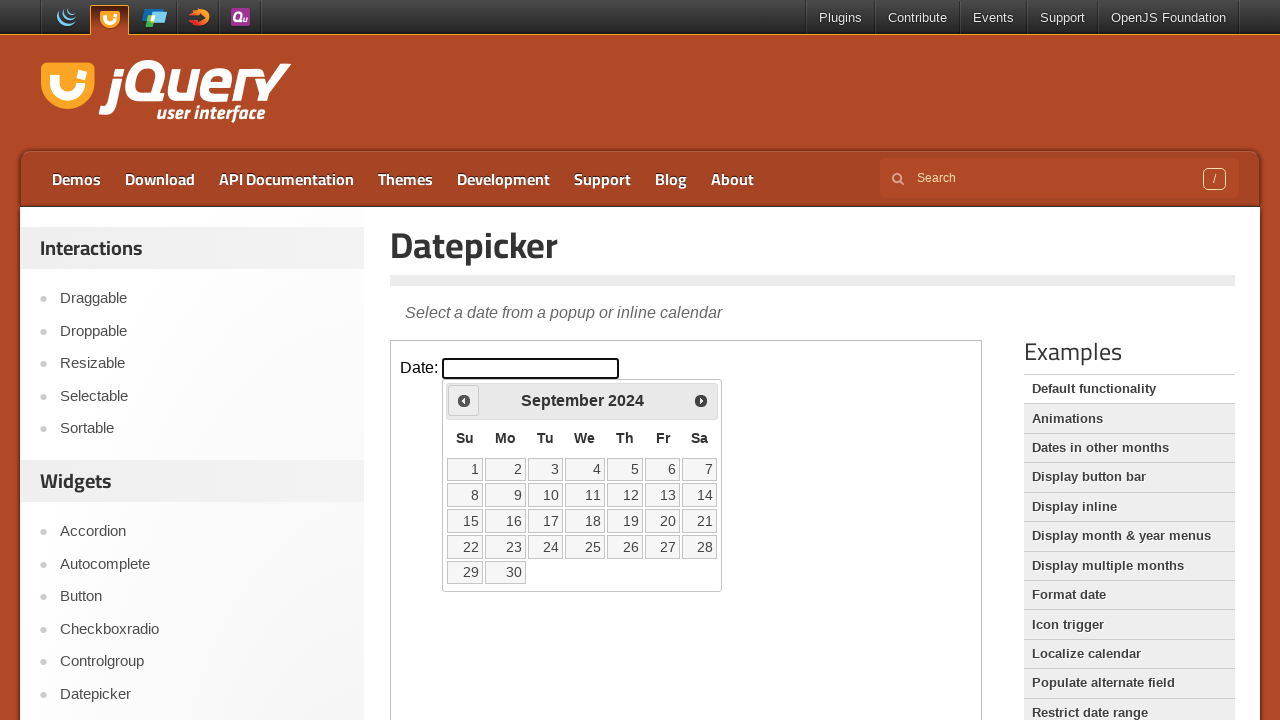

Clicked previous month button to navigate backwards at (464, 400) on iframe >> nth=0 >> internal:control=enter-frame >> span.ui-icon.ui-icon-circle-t
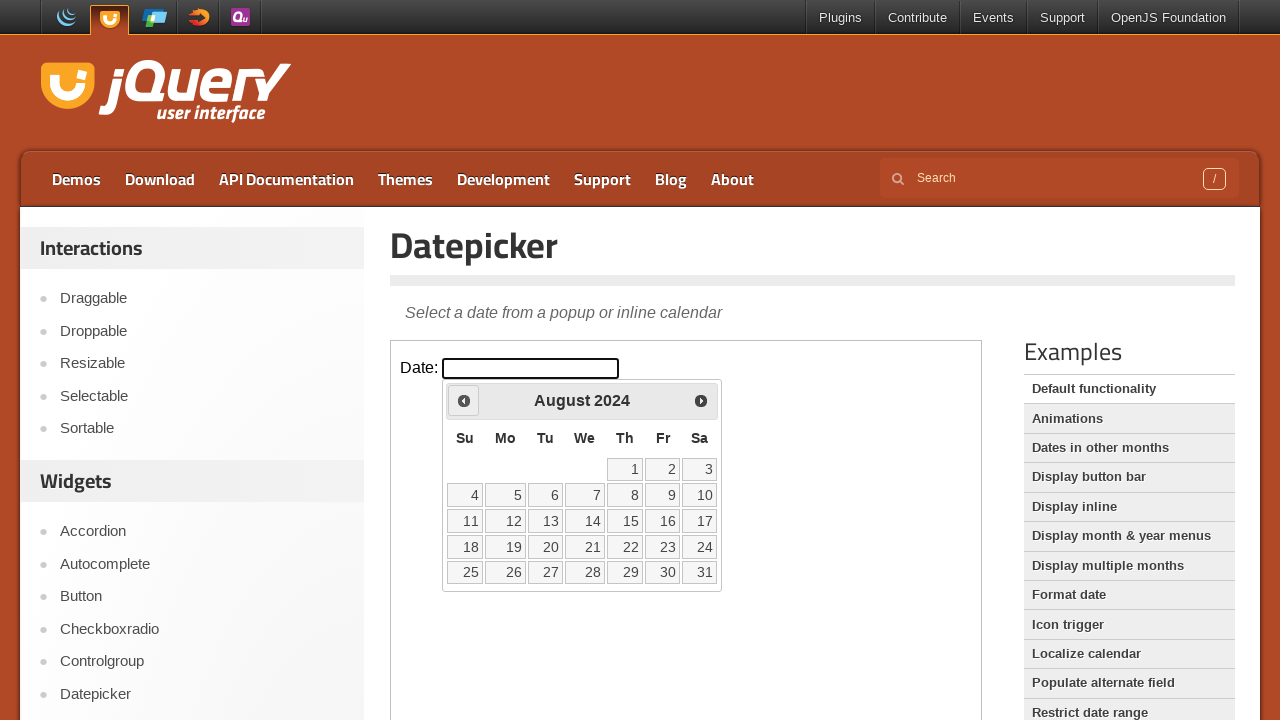

Retrieved current date: August 2024
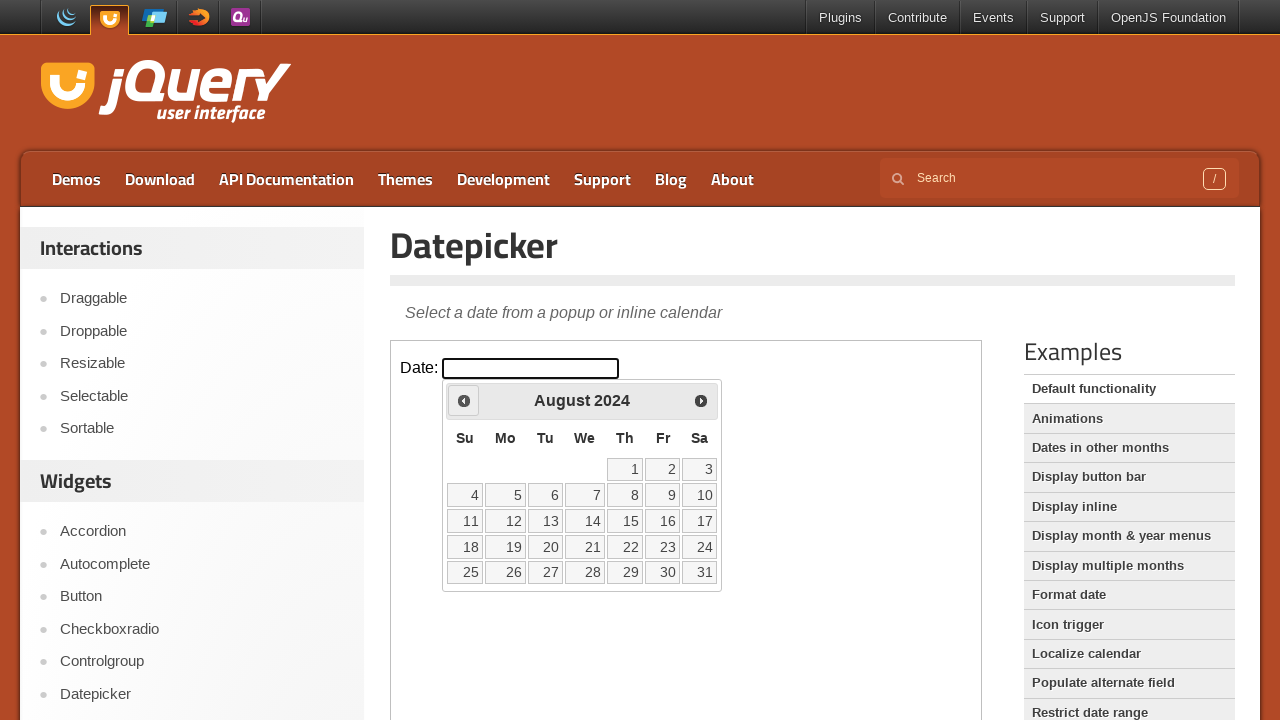

Clicked previous month button to navigate backwards at (464, 400) on iframe >> nth=0 >> internal:control=enter-frame >> span.ui-icon.ui-icon-circle-t
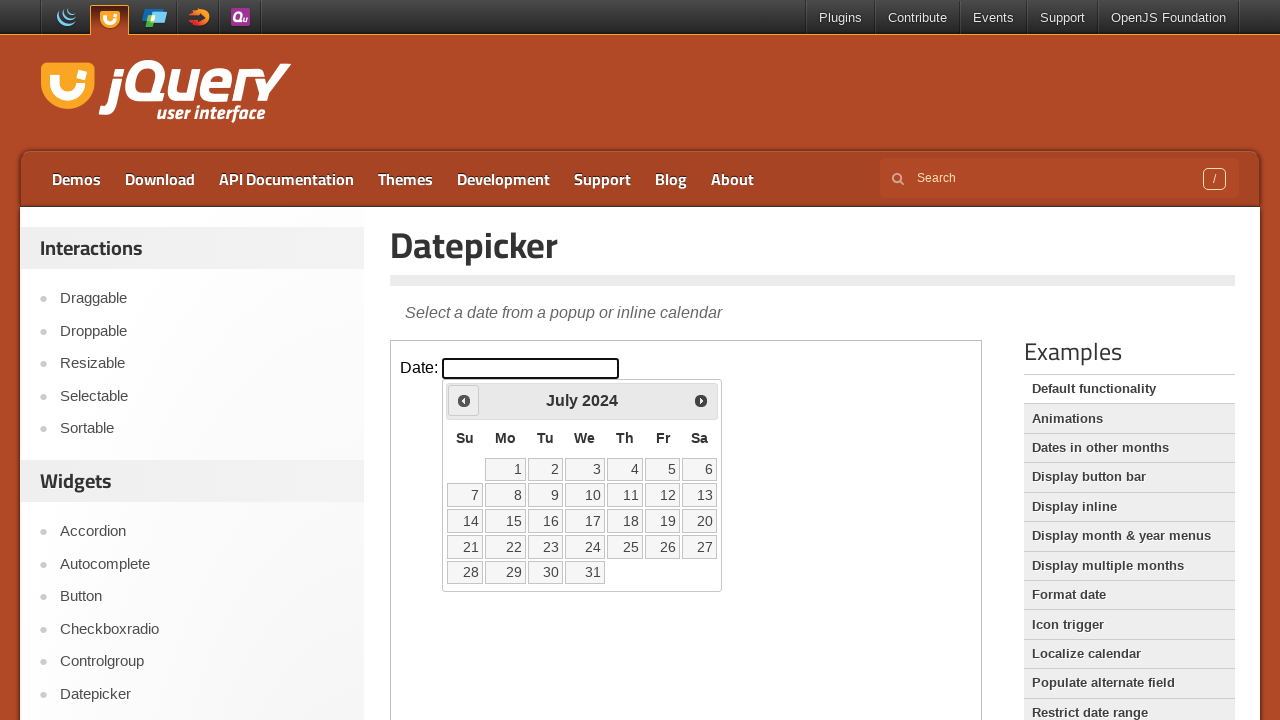

Retrieved current date: July 2024
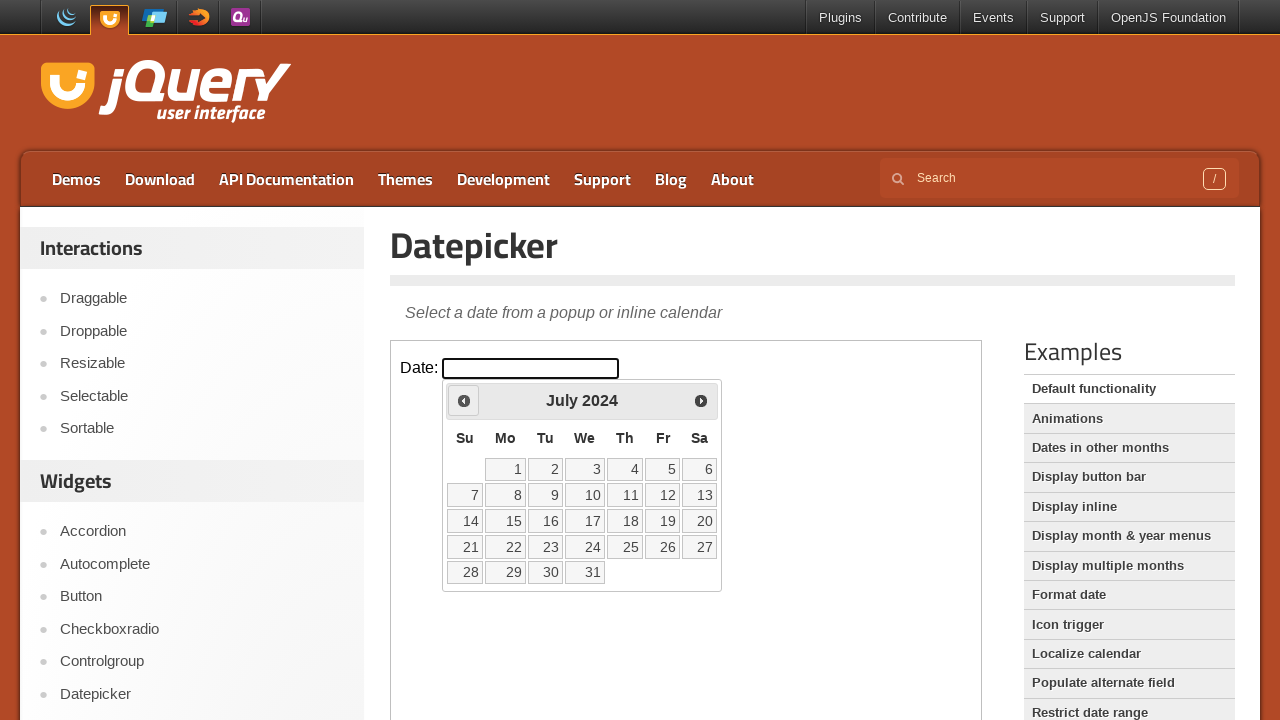

Clicked previous month button to navigate backwards at (464, 400) on iframe >> nth=0 >> internal:control=enter-frame >> span.ui-icon.ui-icon-circle-t
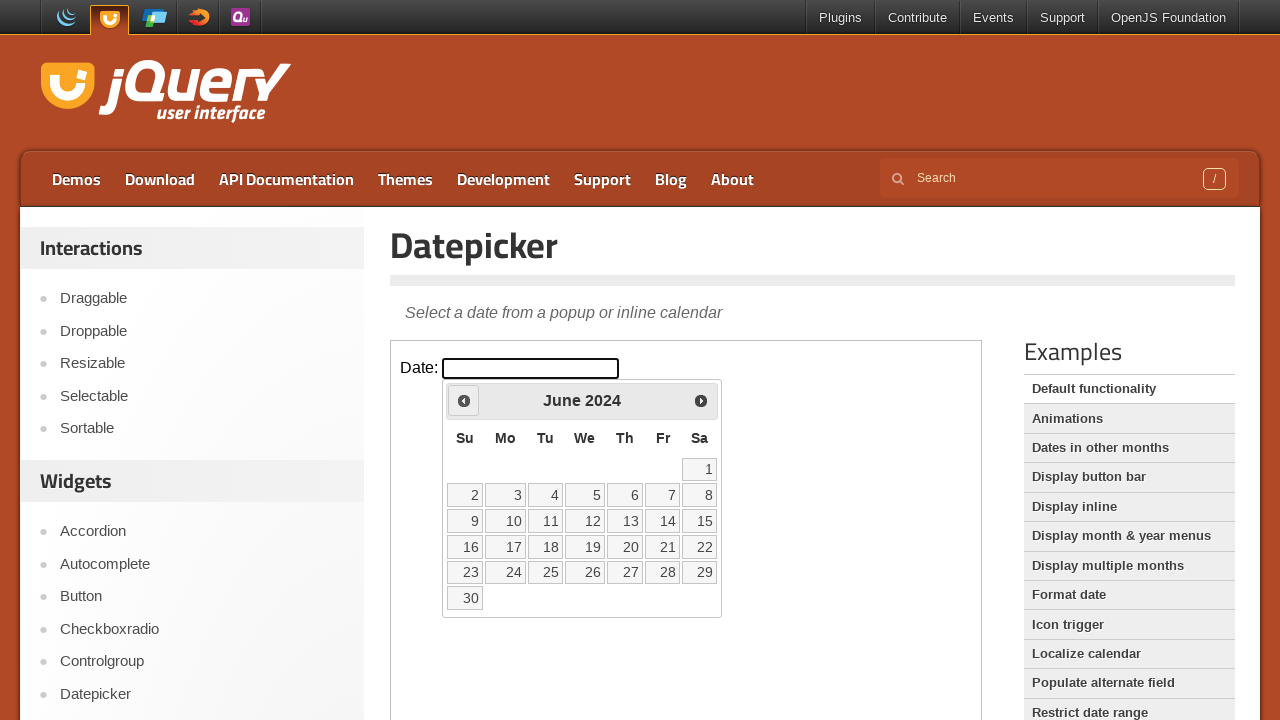

Retrieved current date: June 2024
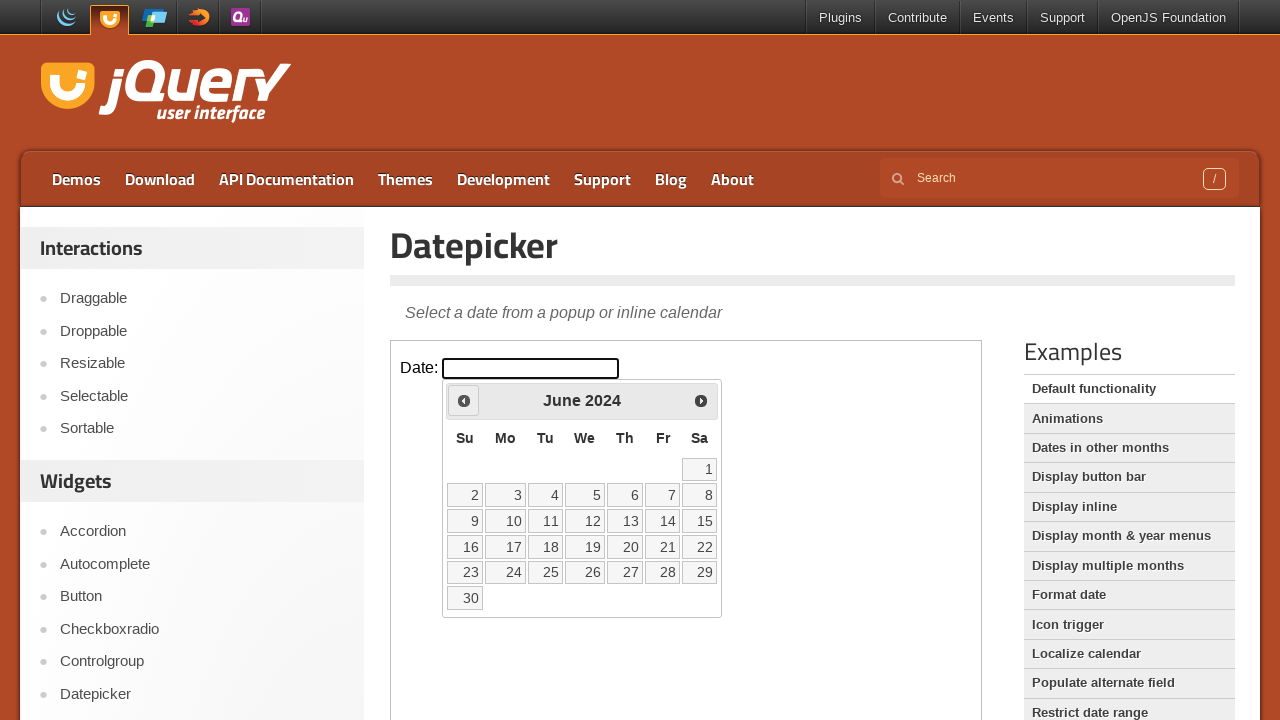

Clicked previous month button to navigate backwards at (464, 400) on iframe >> nth=0 >> internal:control=enter-frame >> span.ui-icon.ui-icon-circle-t
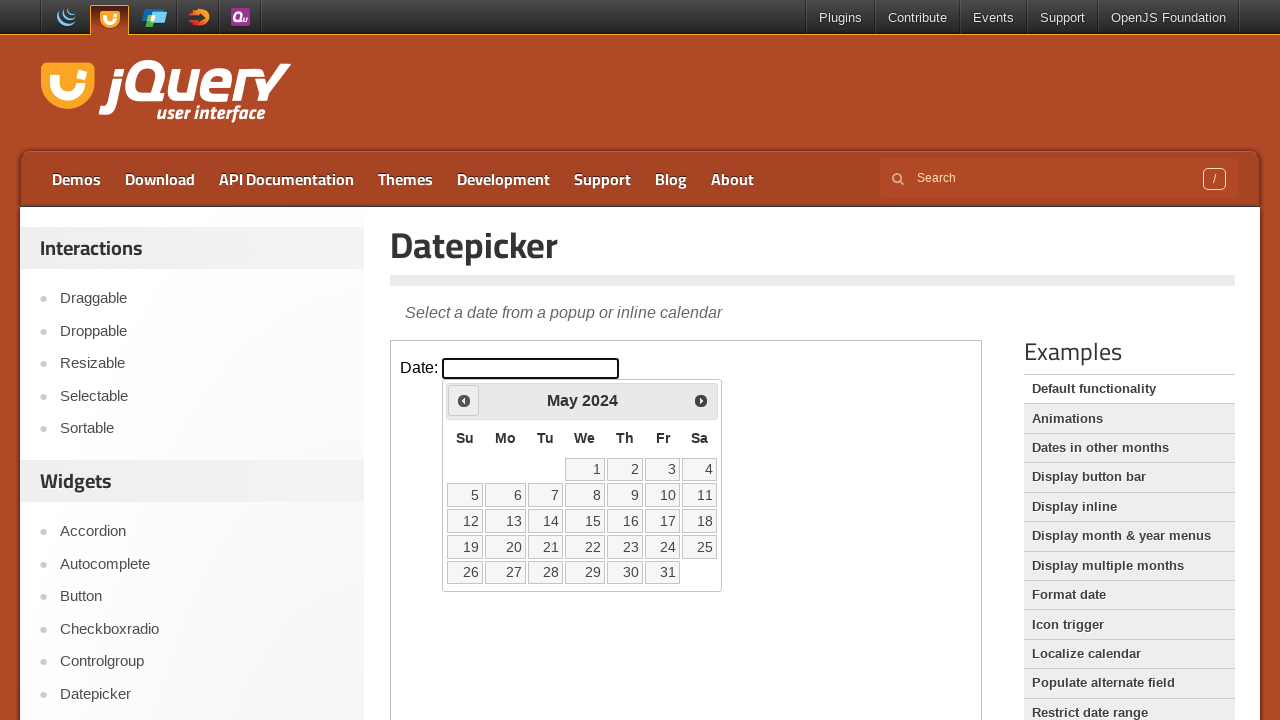

Retrieved current date: May 2024
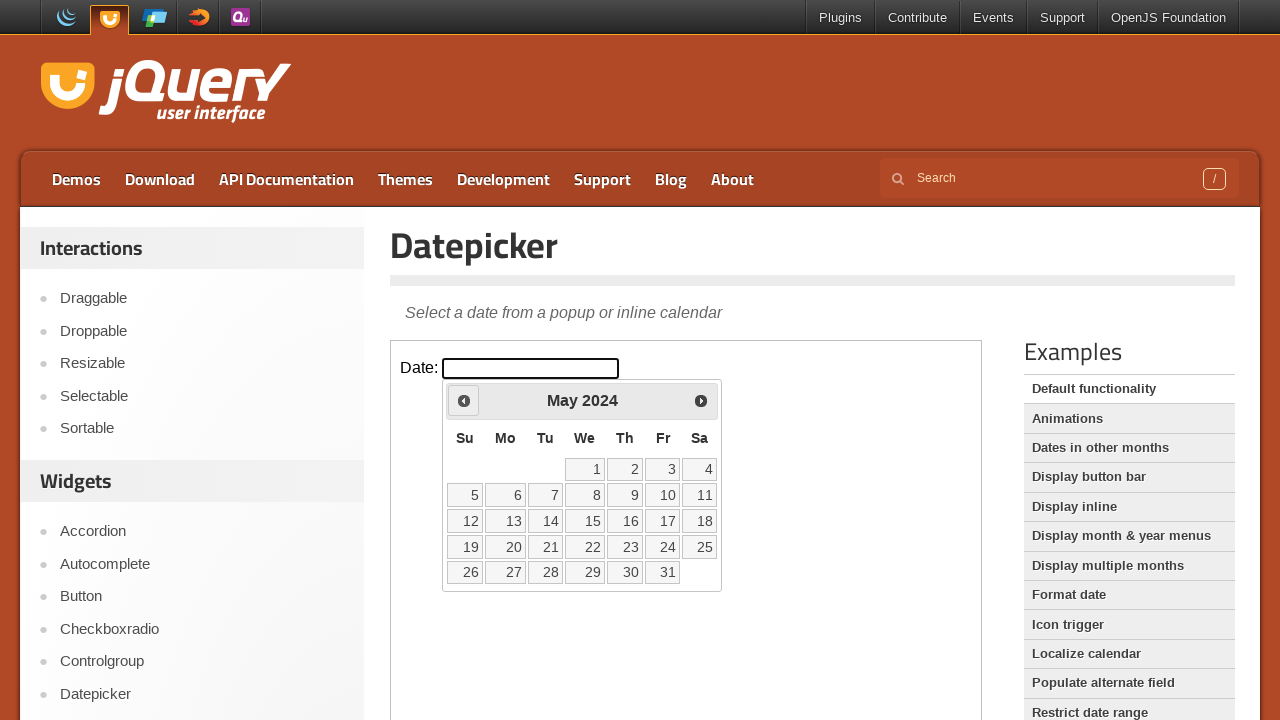

Clicked previous month button to navigate backwards at (464, 400) on iframe >> nth=0 >> internal:control=enter-frame >> span.ui-icon.ui-icon-circle-t
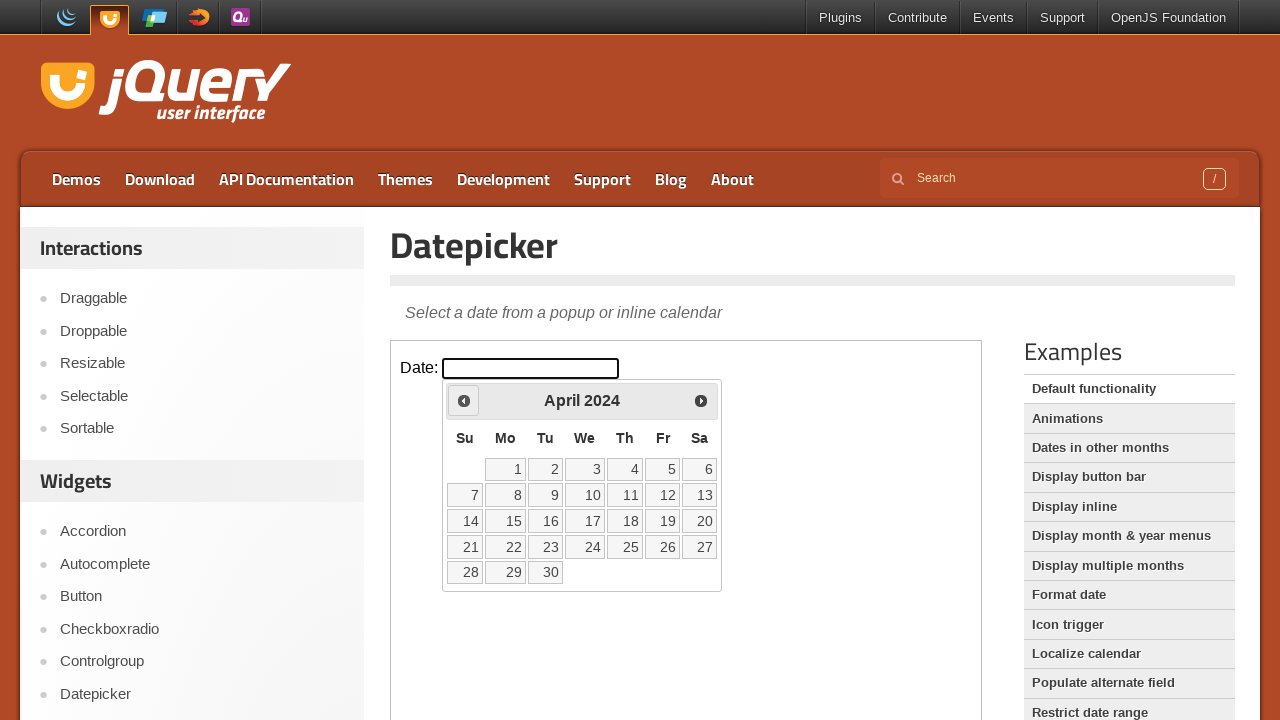

Retrieved current date: April 2024
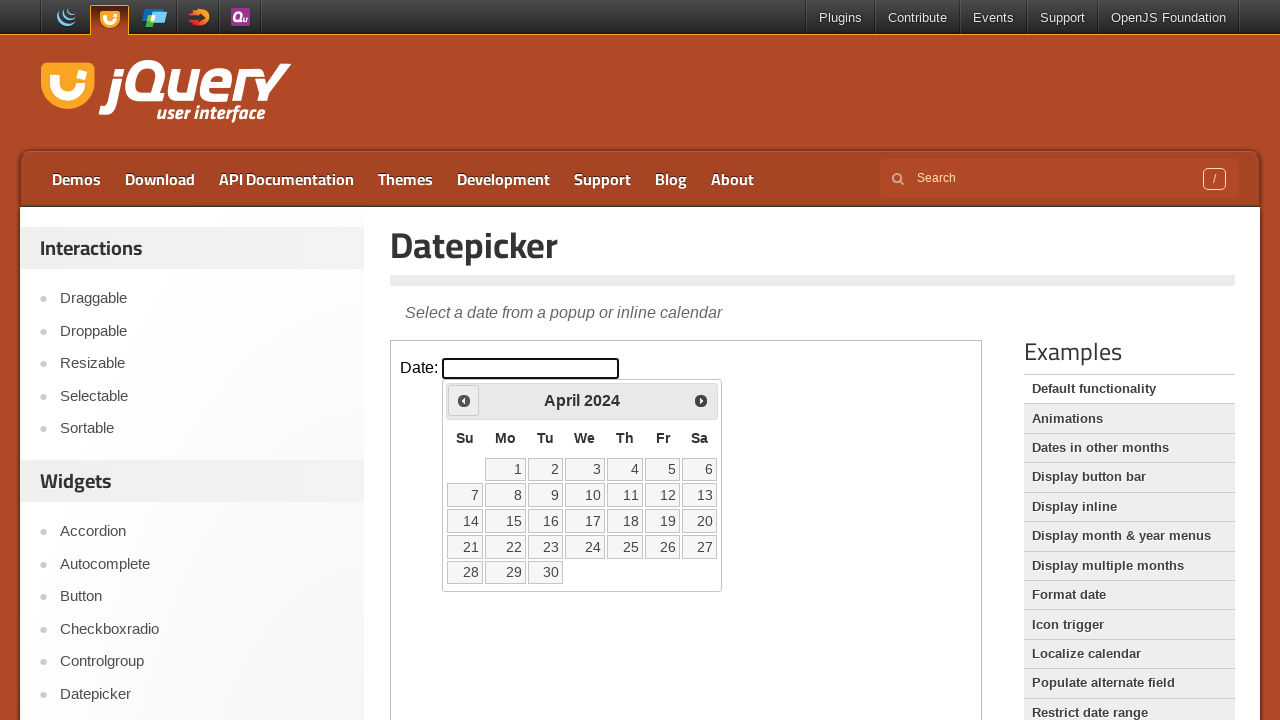

Clicked previous month button to navigate backwards at (464, 400) on iframe >> nth=0 >> internal:control=enter-frame >> span.ui-icon.ui-icon-circle-t
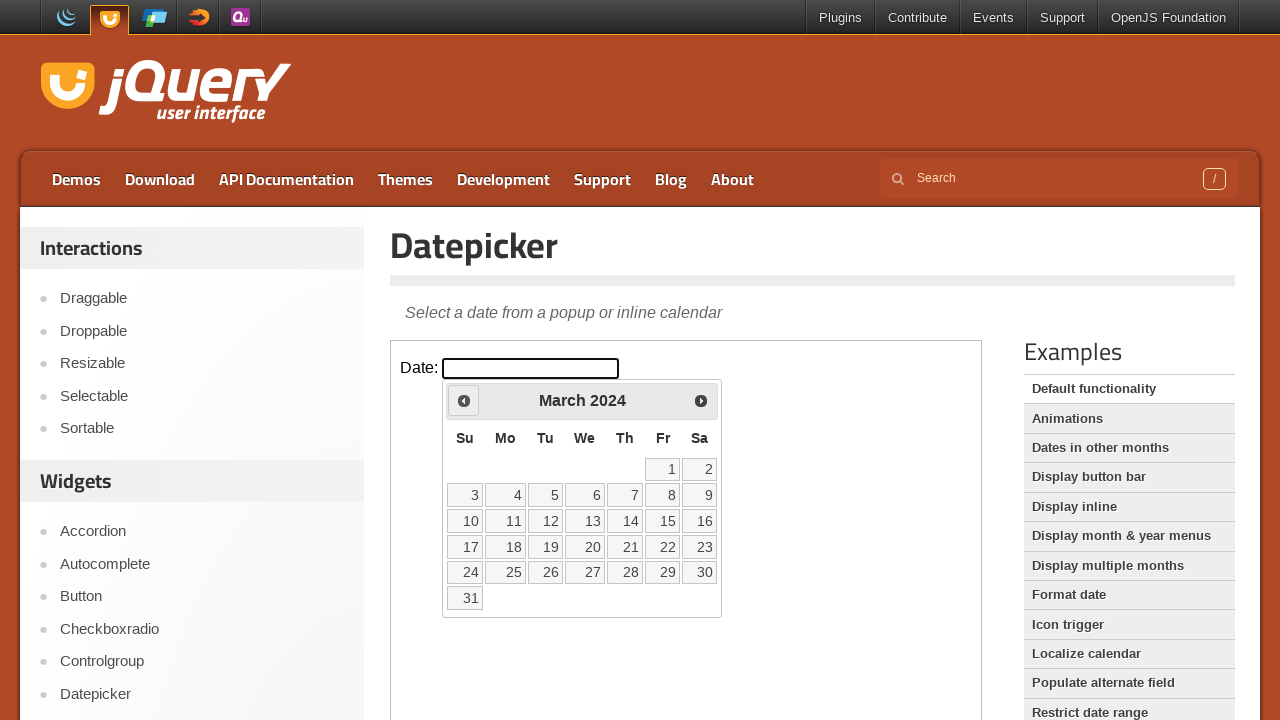

Retrieved current date: March 2024
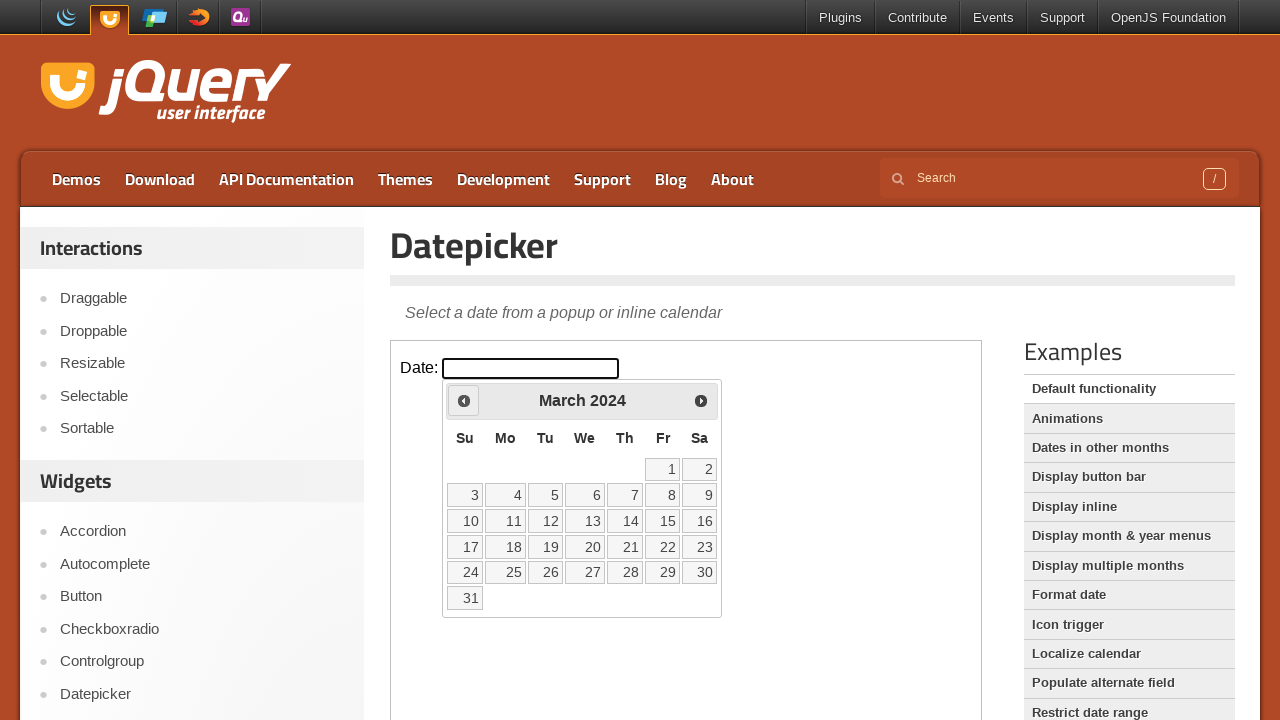

Clicked previous month button to navigate backwards at (464, 400) on iframe >> nth=0 >> internal:control=enter-frame >> span.ui-icon.ui-icon-circle-t
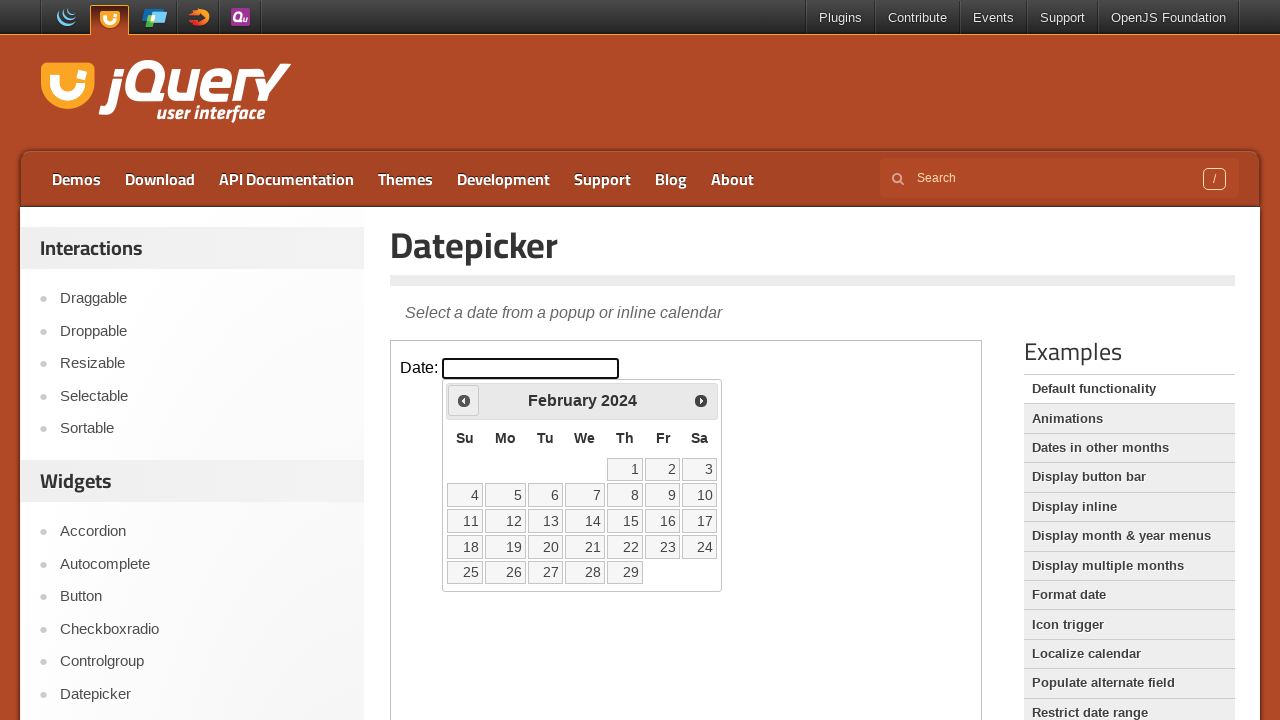

Retrieved current date: February 2024
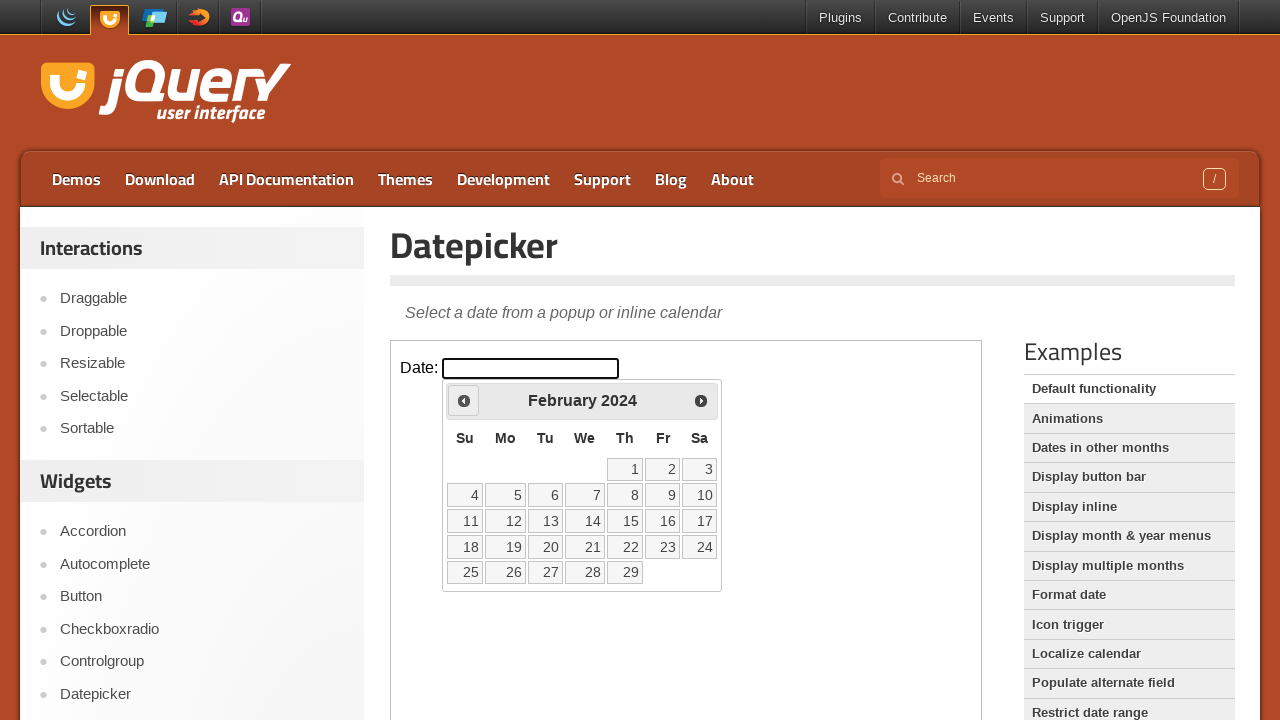

Clicked previous month button to navigate backwards at (464, 400) on iframe >> nth=0 >> internal:control=enter-frame >> span.ui-icon.ui-icon-circle-t
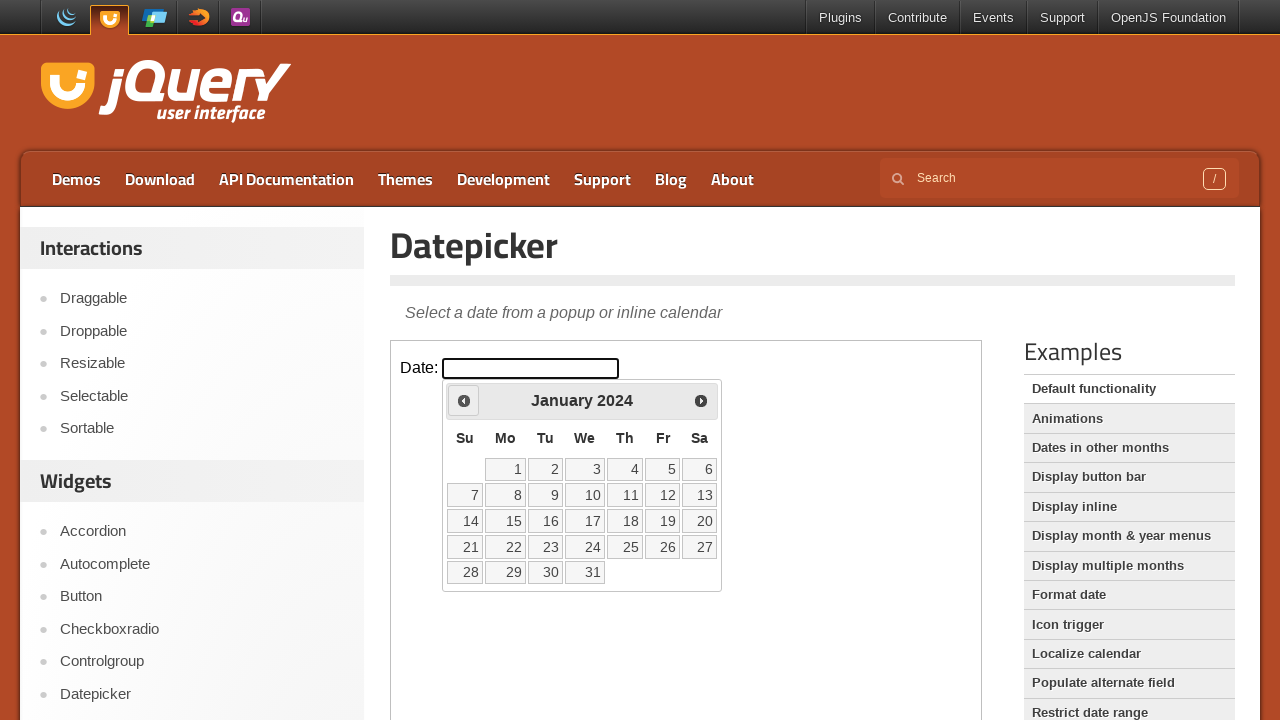

Retrieved current date: January 2024
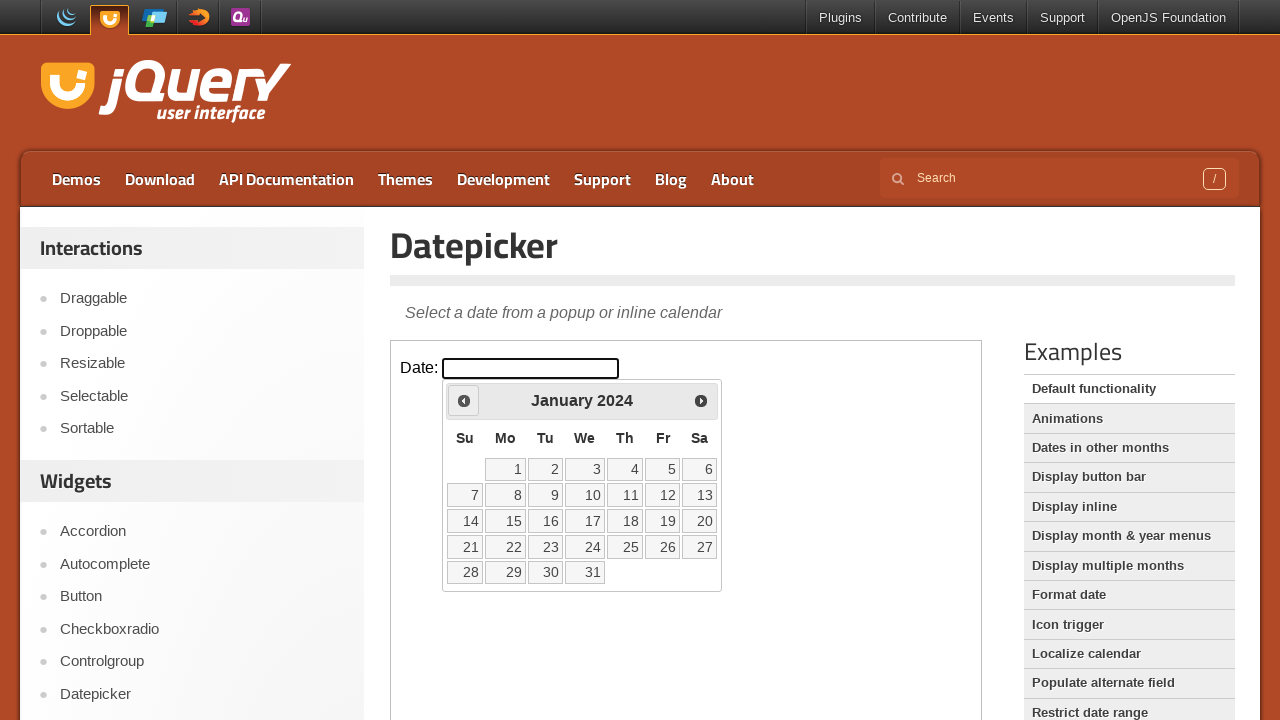

Clicked previous month button to navigate backwards at (464, 400) on iframe >> nth=0 >> internal:control=enter-frame >> span.ui-icon.ui-icon-circle-t
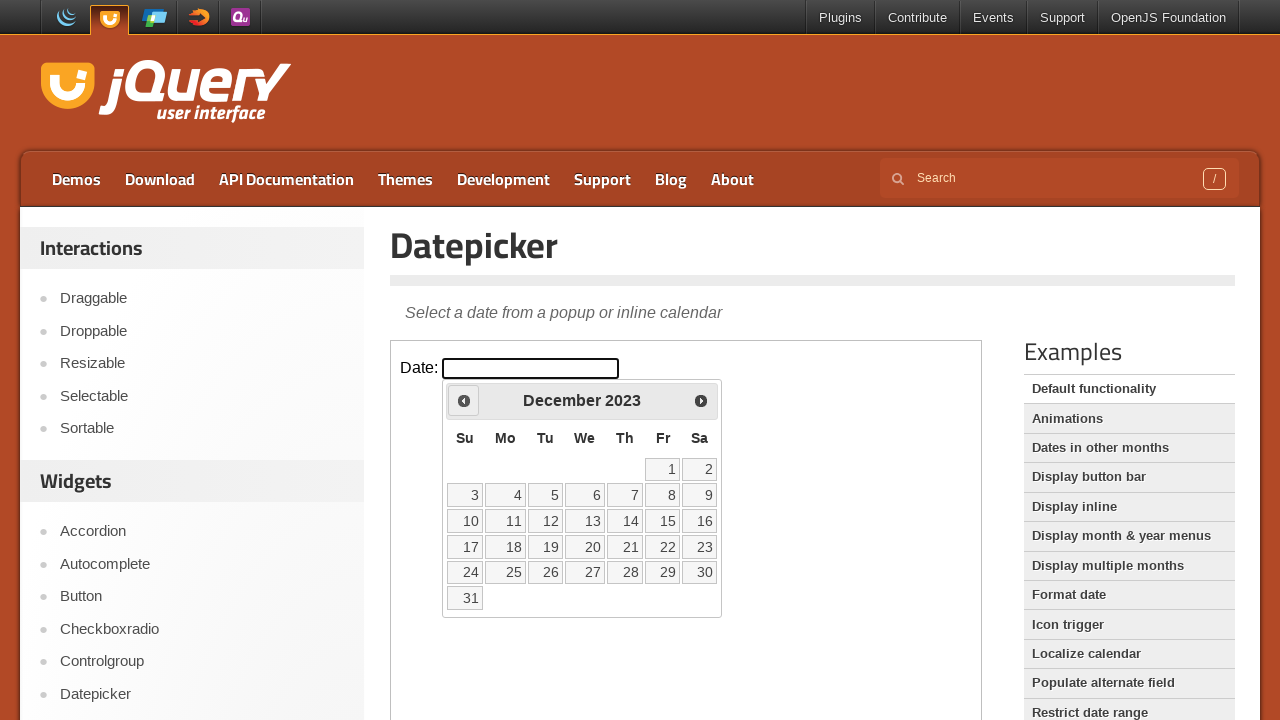

Retrieved current date: December 2023
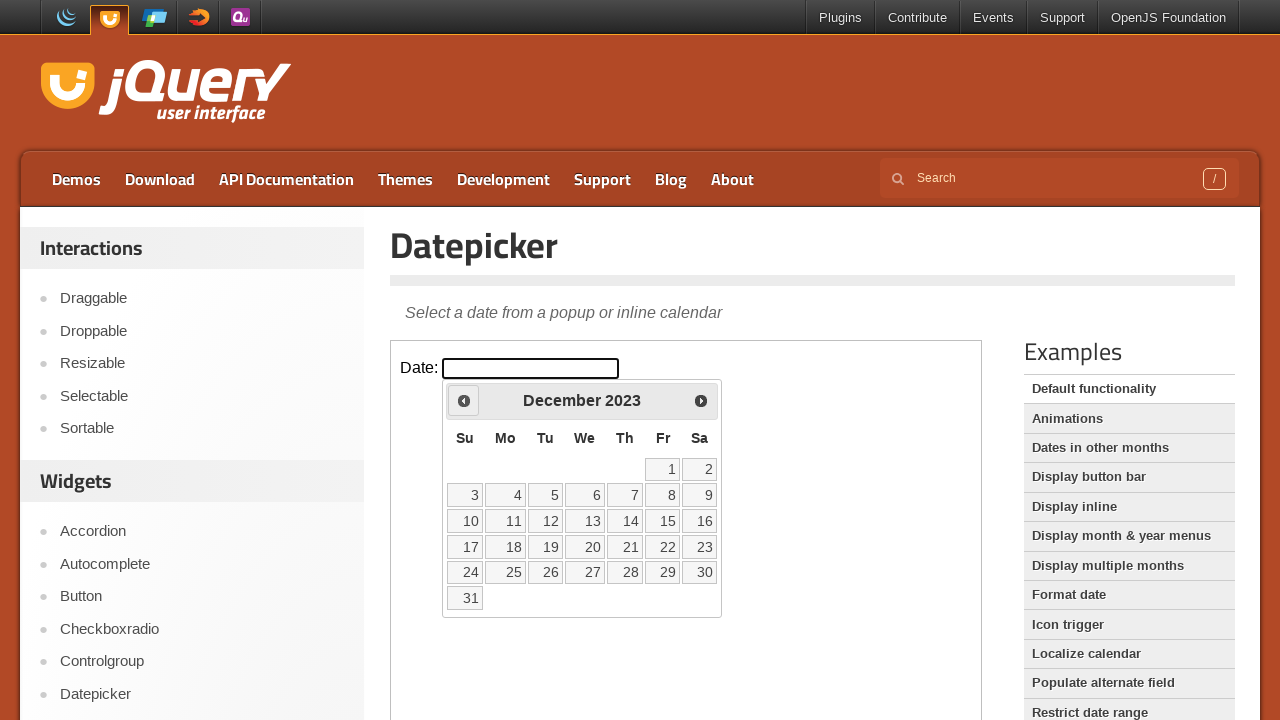

Selected December 23, 2023 from the datepicker calendar at (700, 547) on iframe >> nth=0 >> internal:control=enter-frame >> //table[@class='ui-datepicker
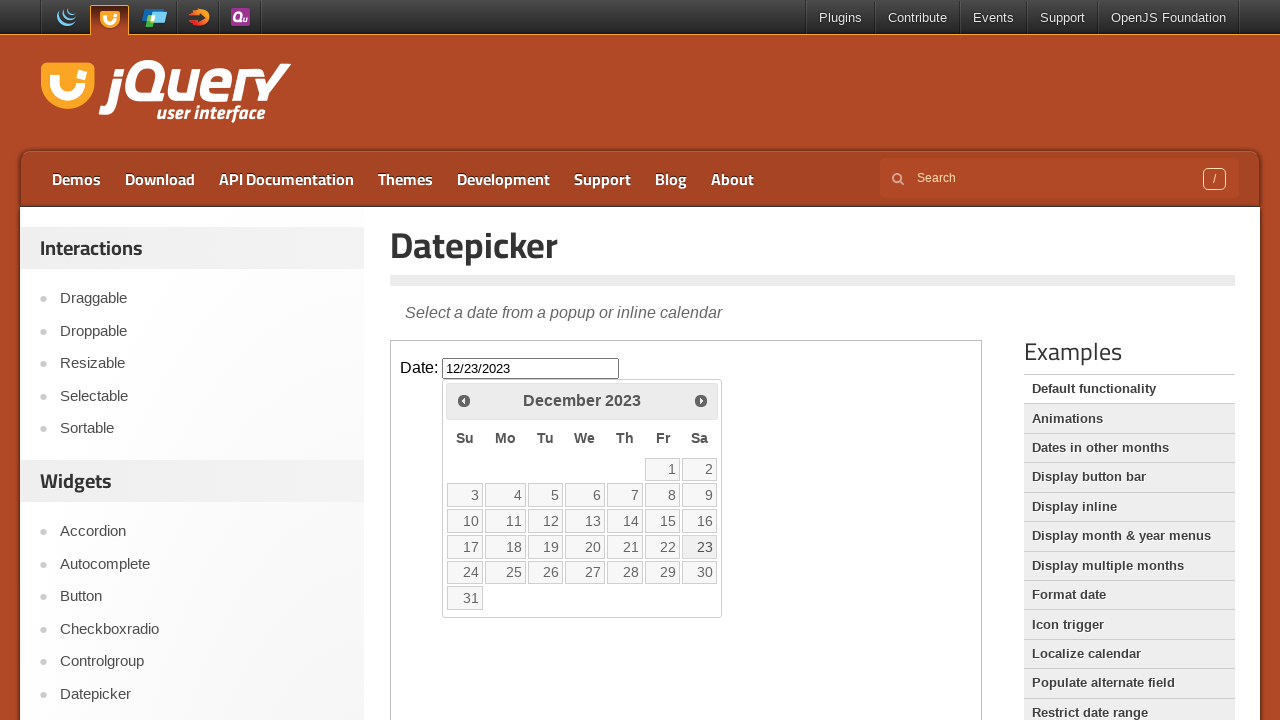

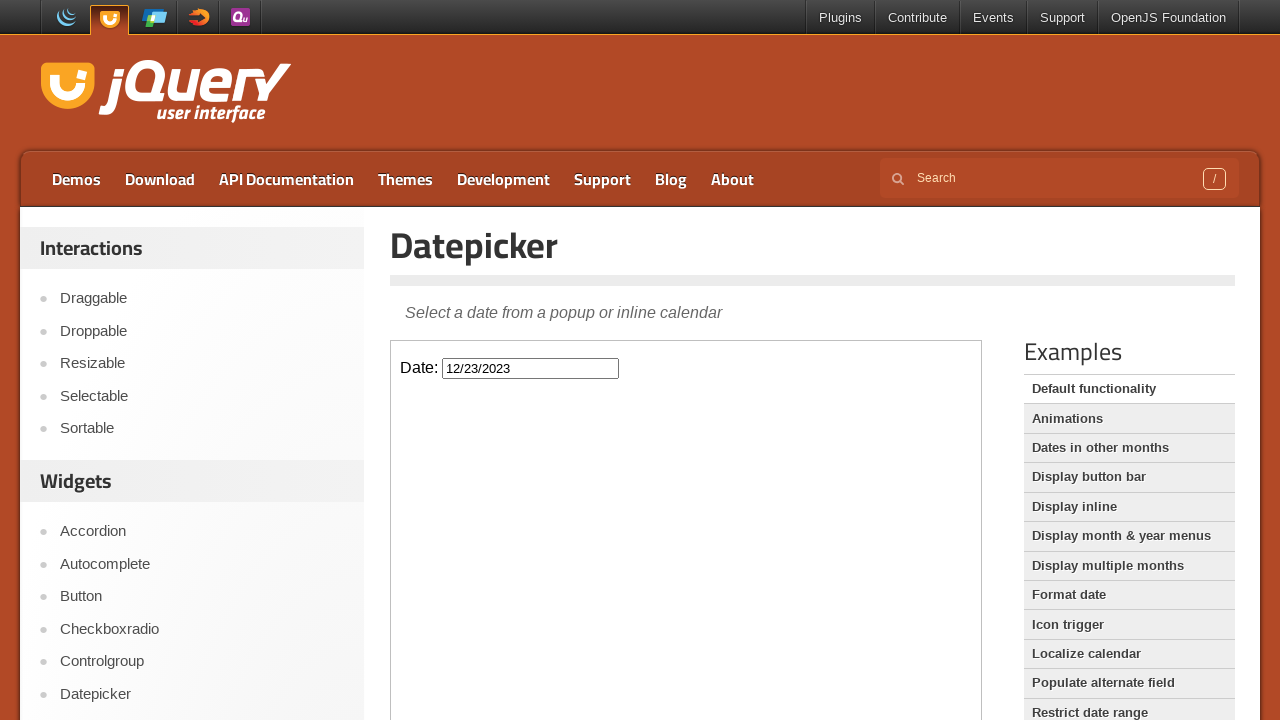